Navigates to an automation practice page and verifies that footer links are present and accessible

Starting URL: https://rahulshettyacademy.com/AutomationPractice/

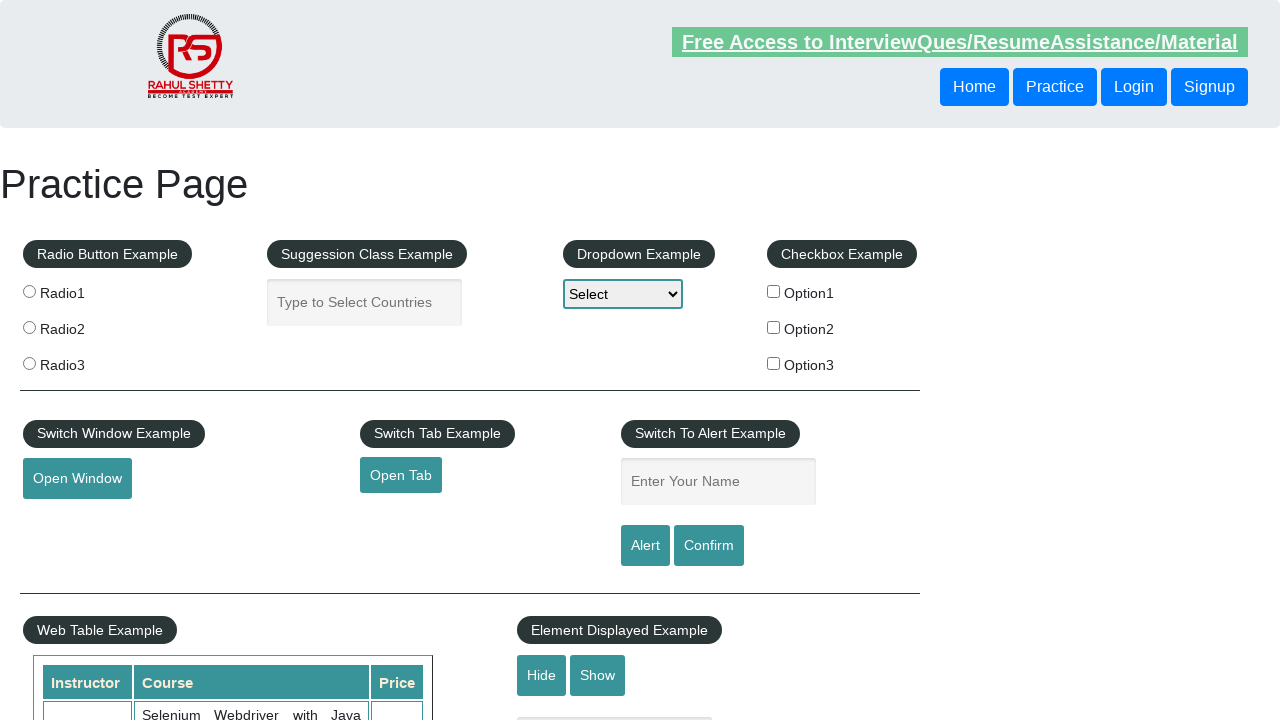

Footer links loaded and ready
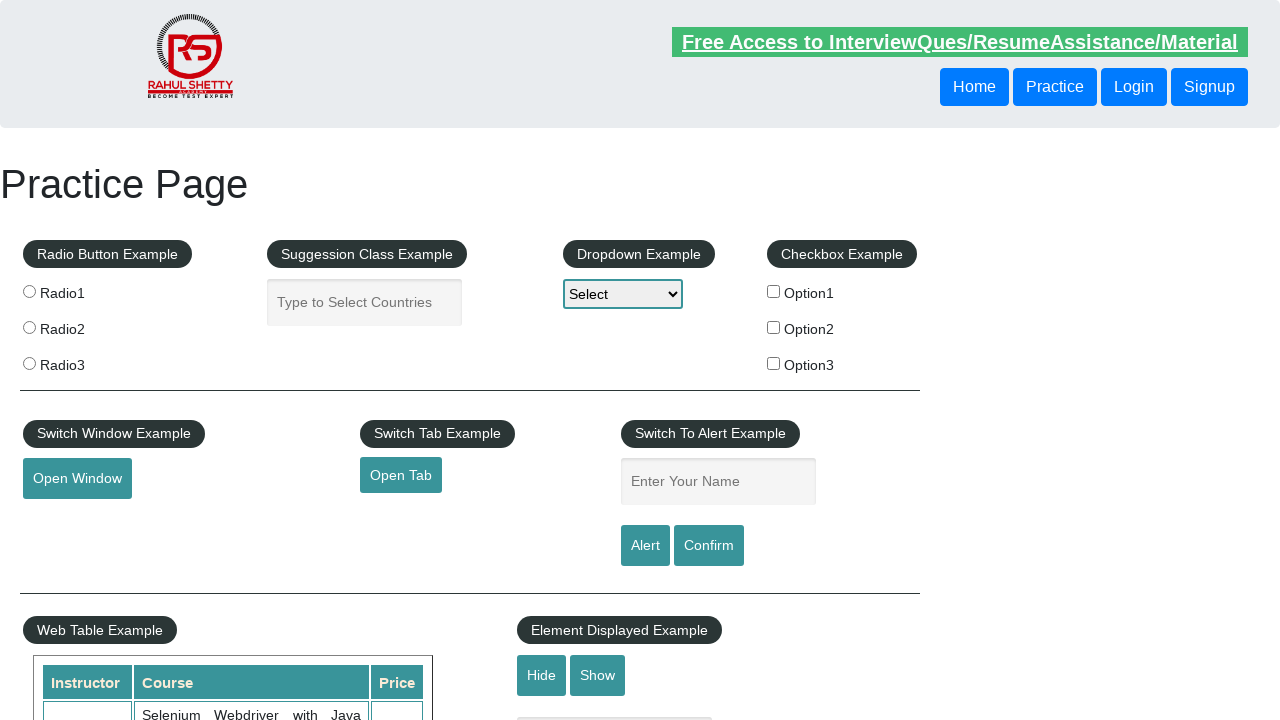

Retrieved all footer links from the page
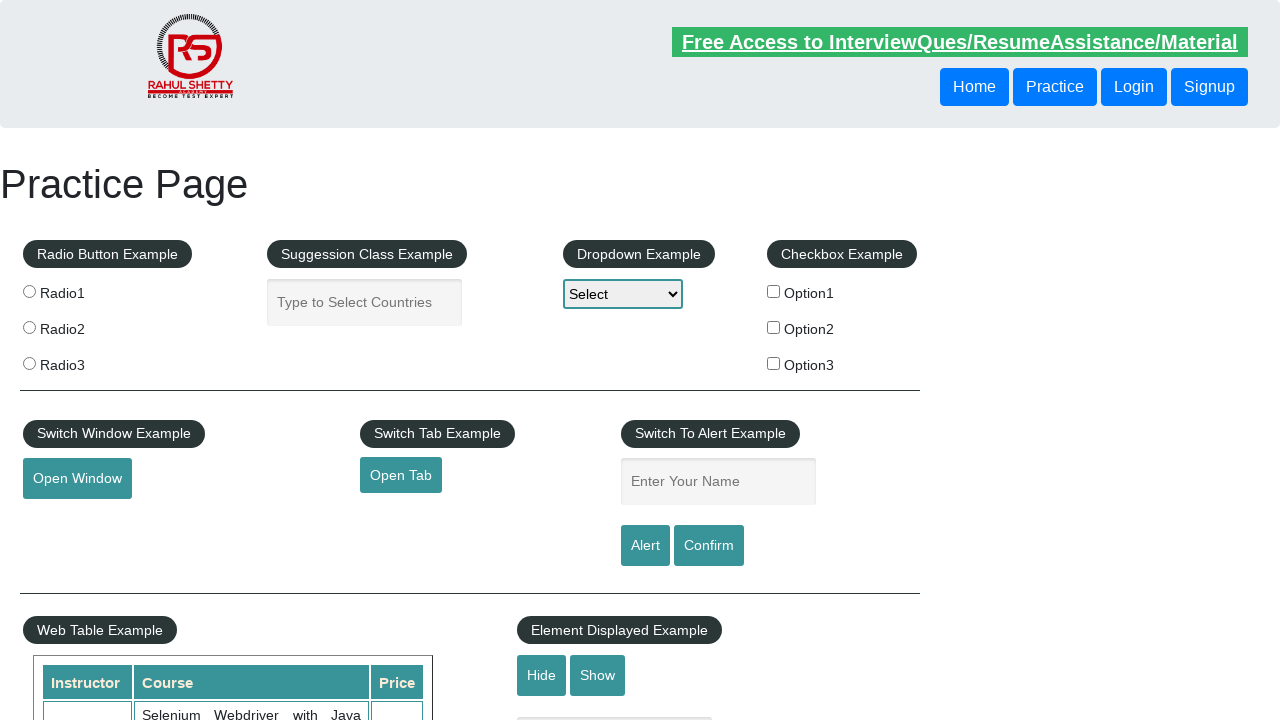

Verified link 'Discount Coupons' is visible
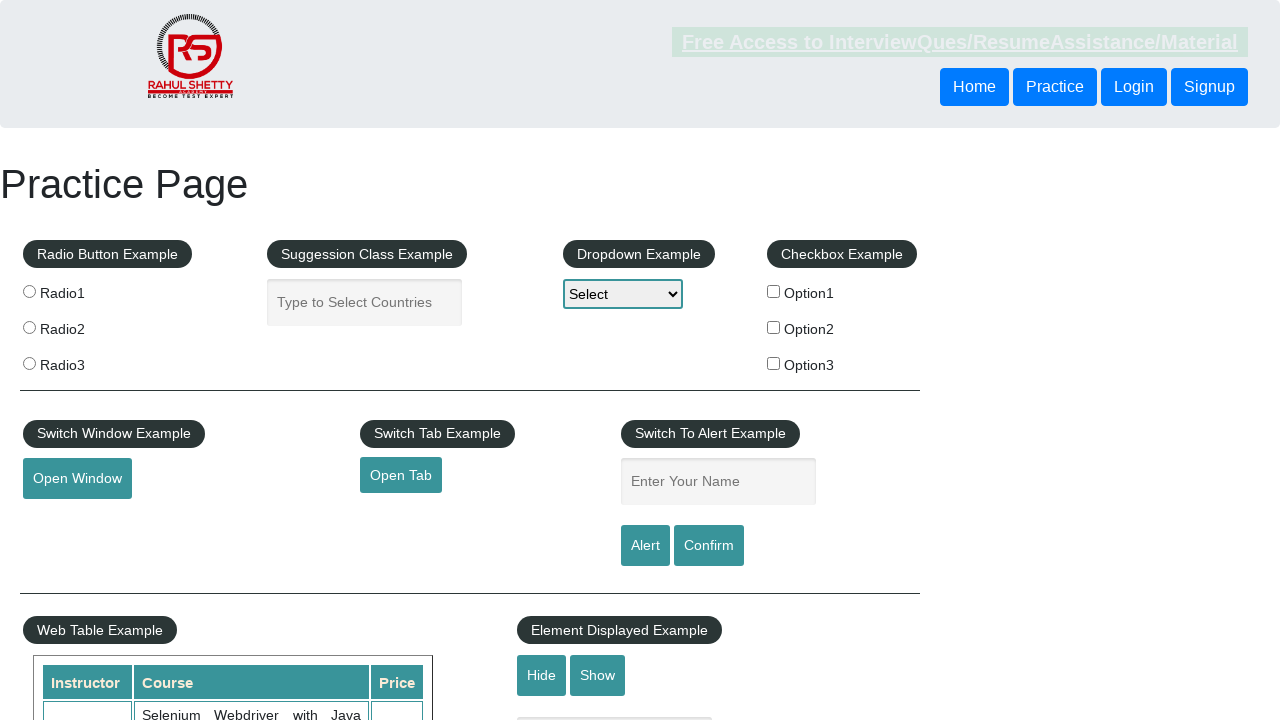

Retrieved href attribute from link 'Discount Coupons': #
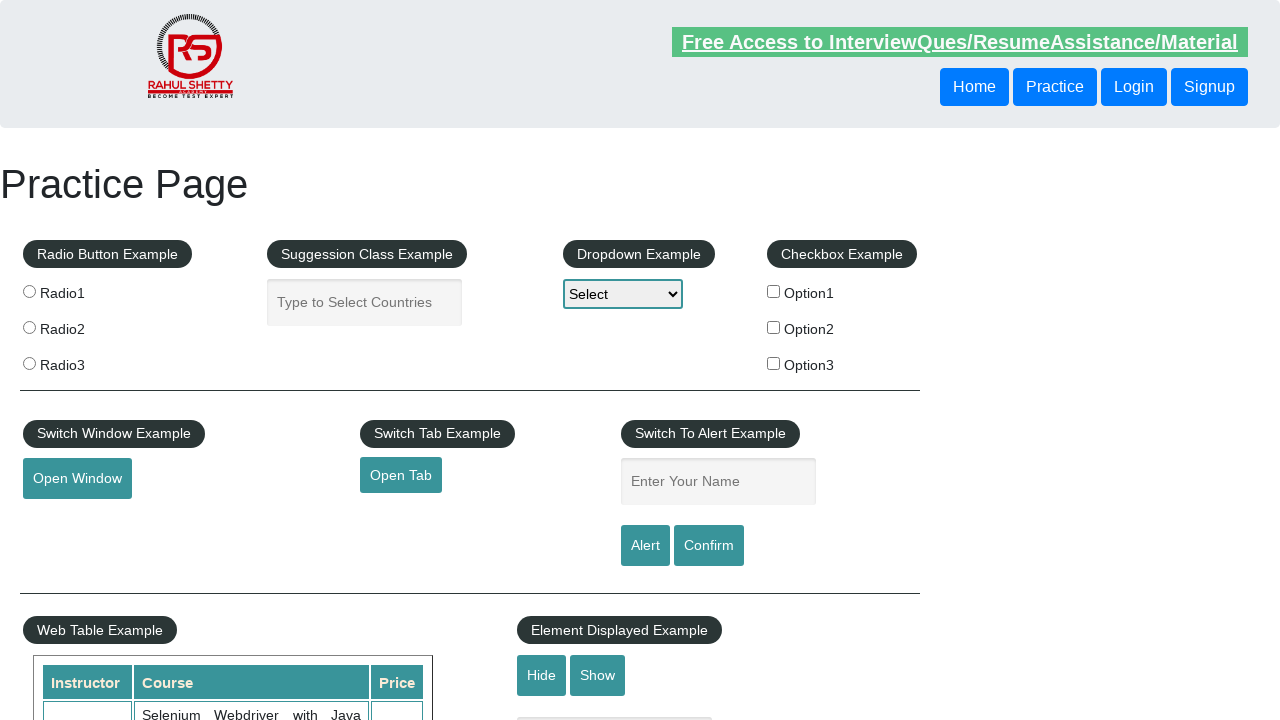

Verified link 'Discount Coupons' has valid href attribute
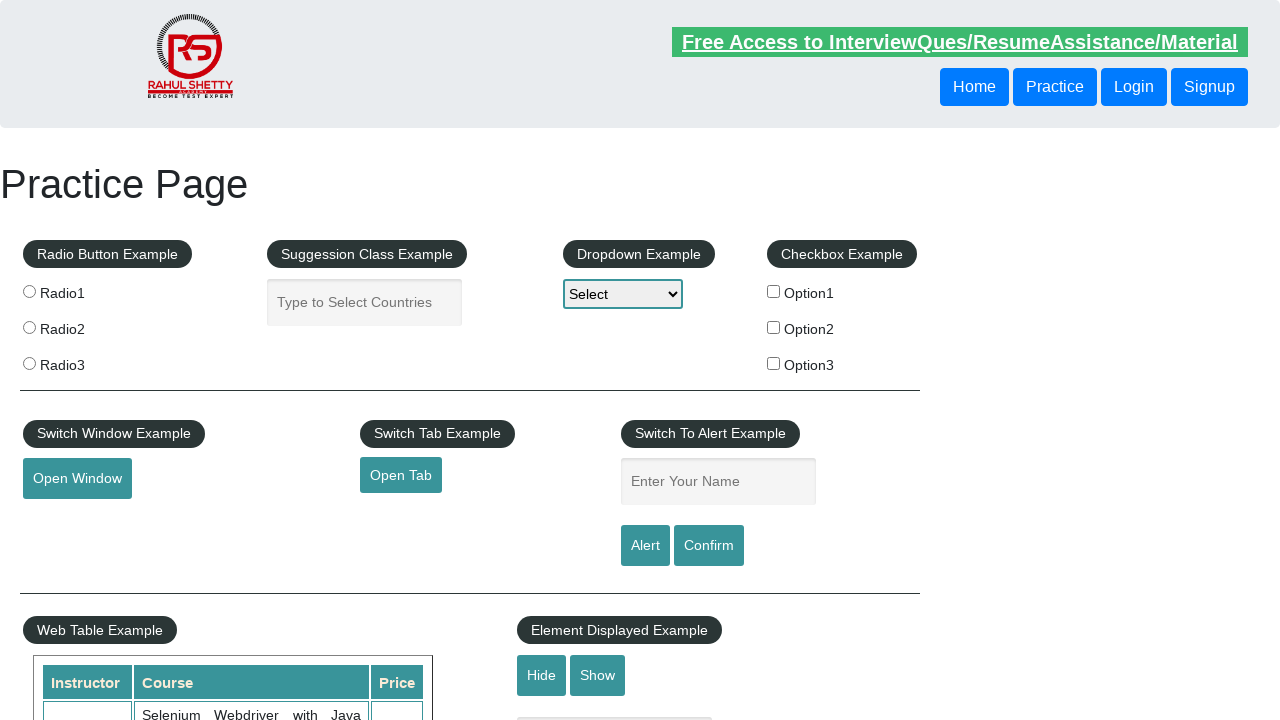

Verified link 'REST API' is visible
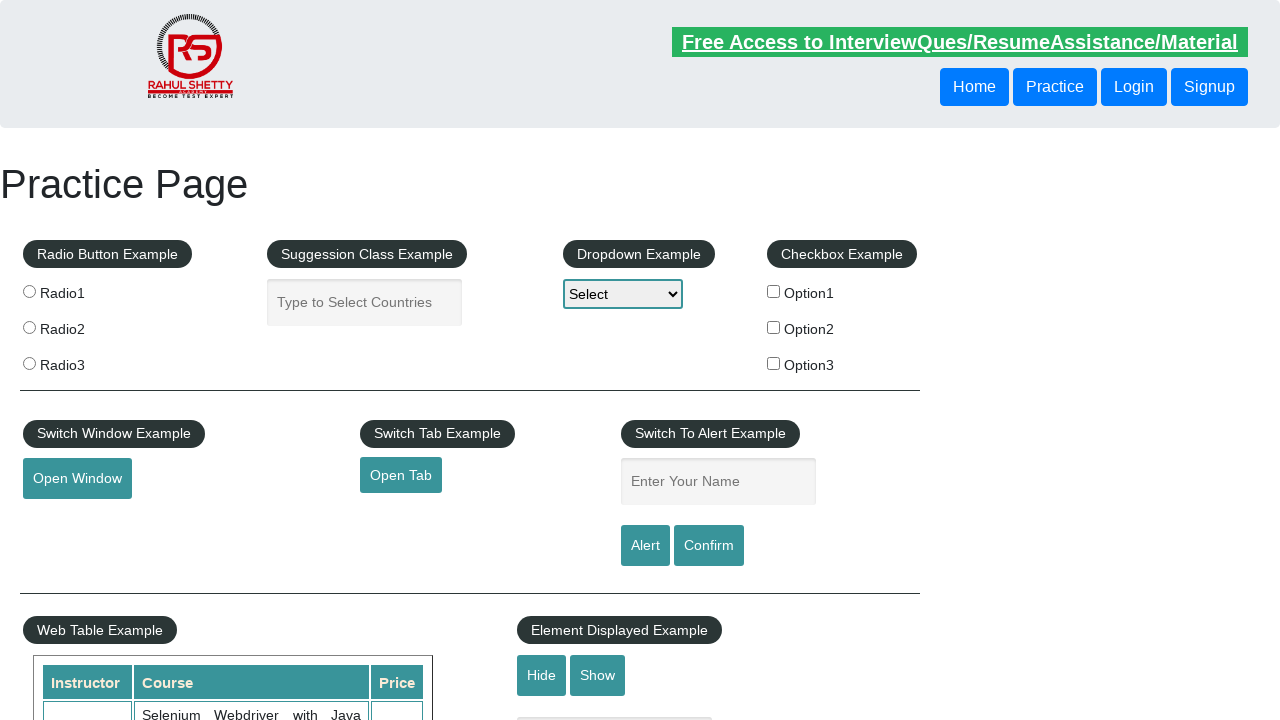

Retrieved href attribute from link 'REST API': http://www.restapitutorial.com/
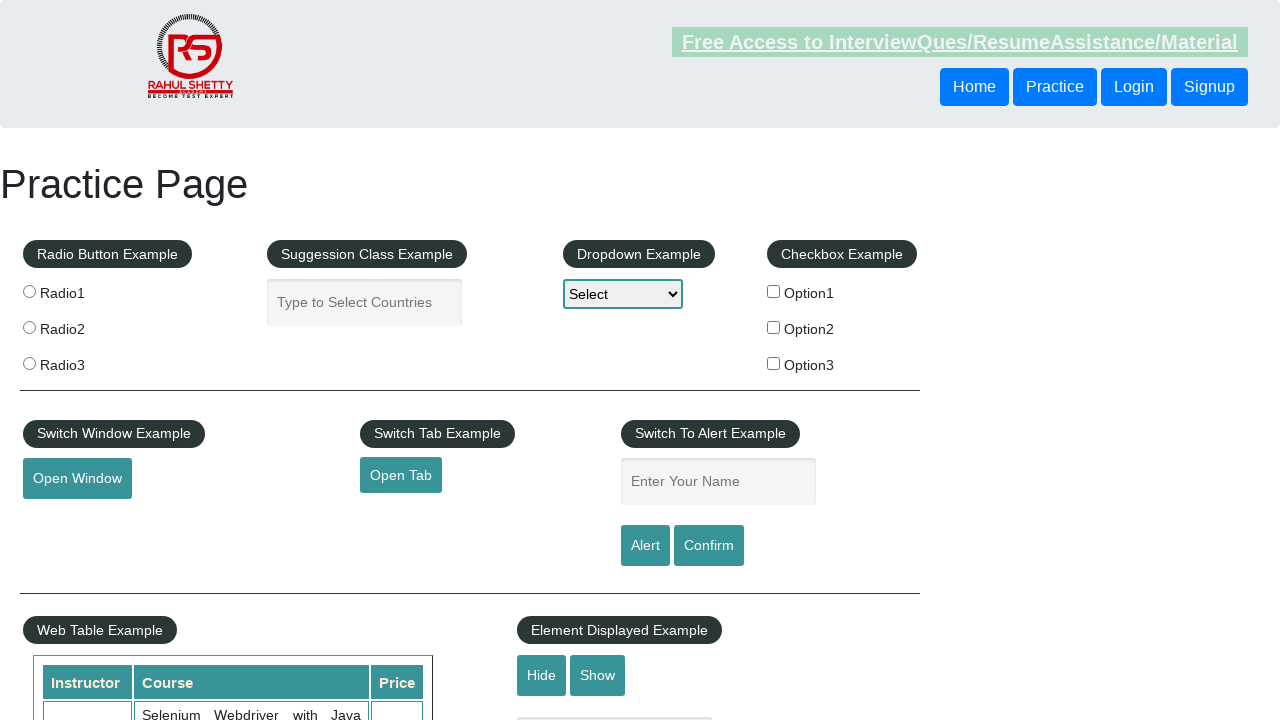

Verified link 'REST API' has valid href attribute
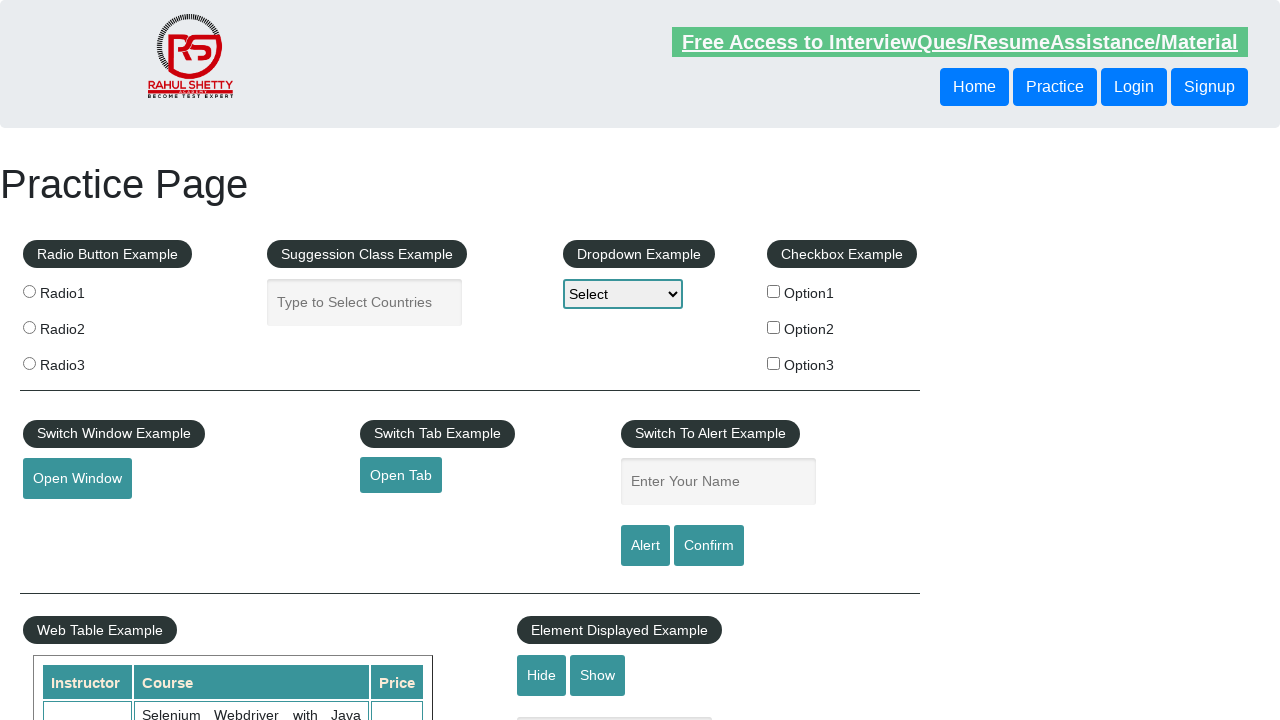

Verified link 'SoapUI' is visible
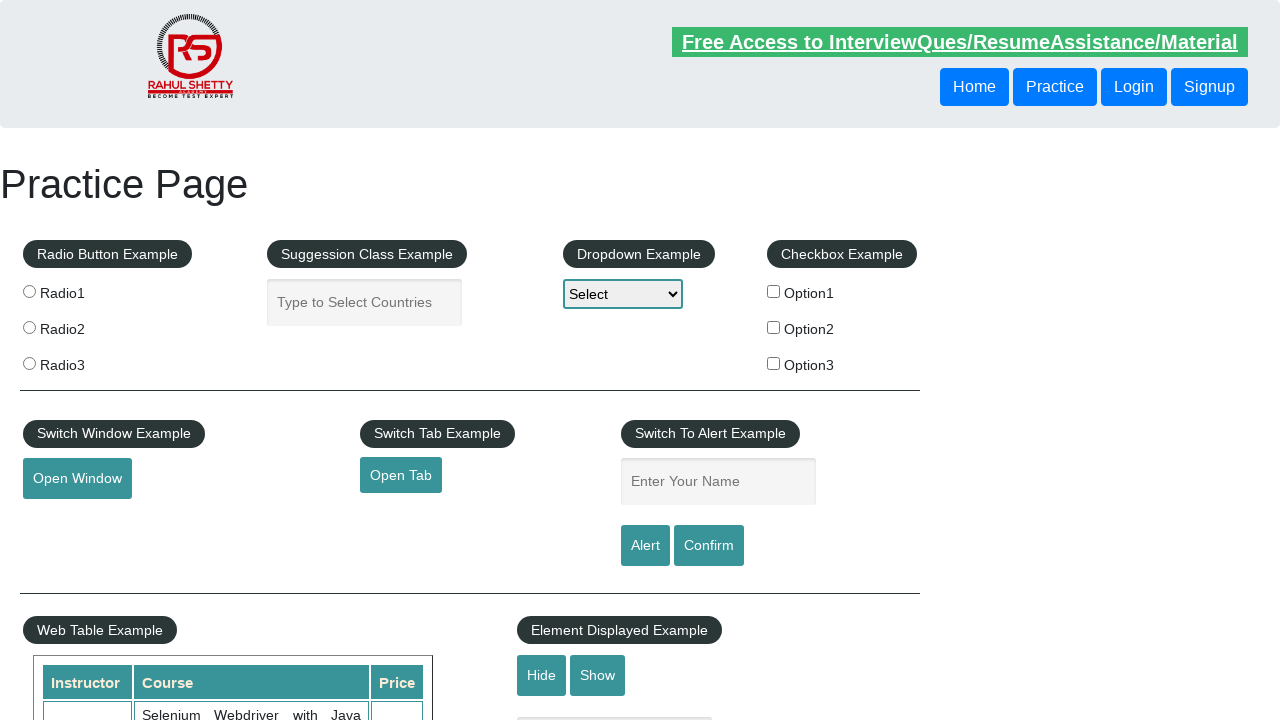

Retrieved href attribute from link 'SoapUI': https://www.soapui.org/
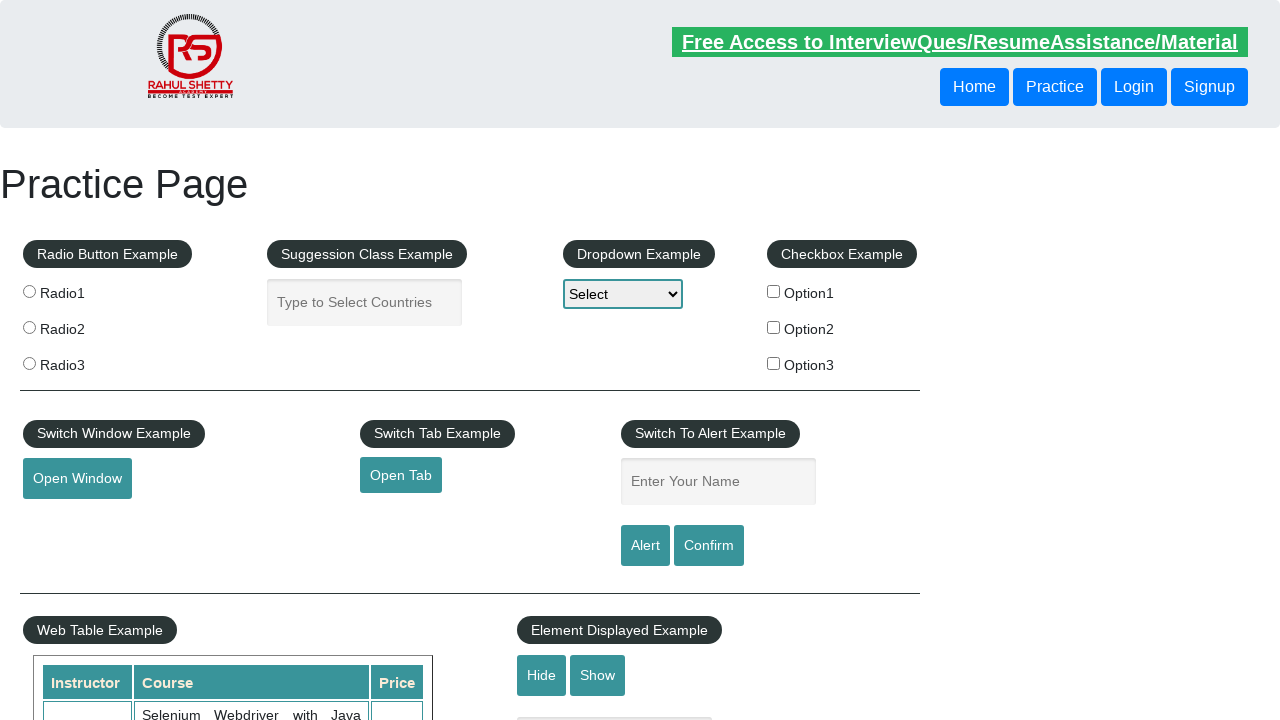

Verified link 'SoapUI' has valid href attribute
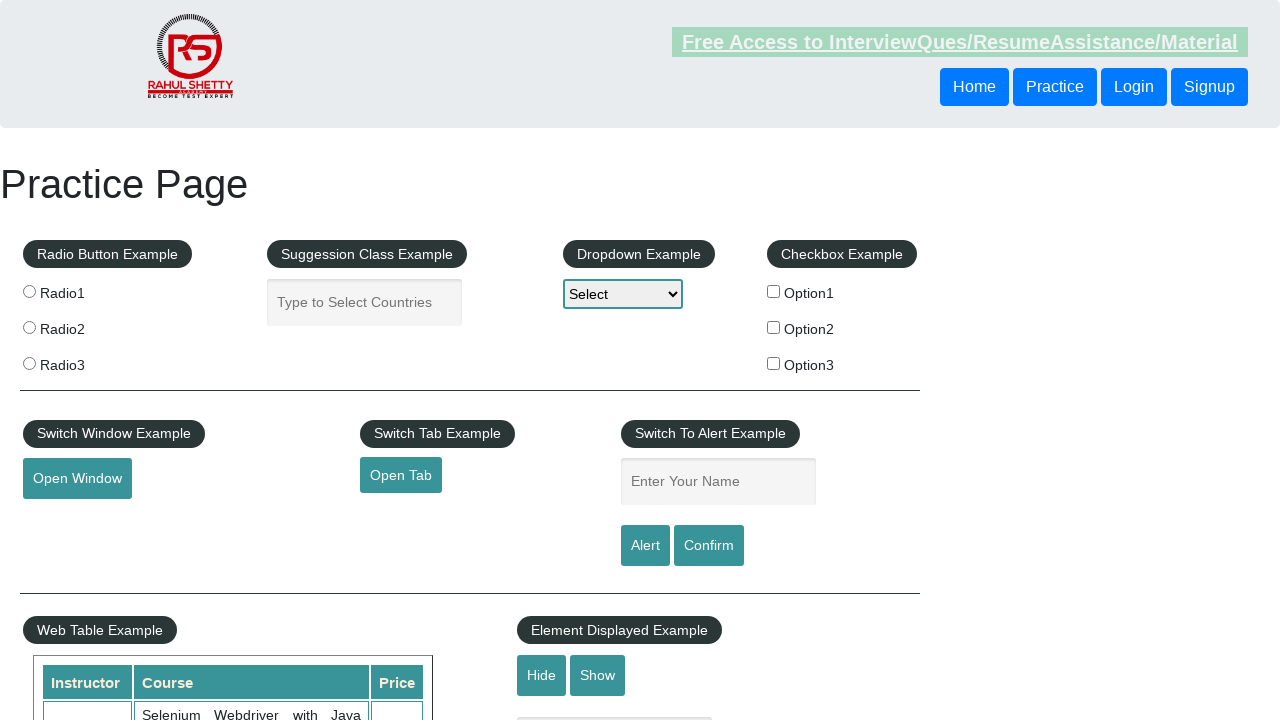

Verified link 'Appium' is visible
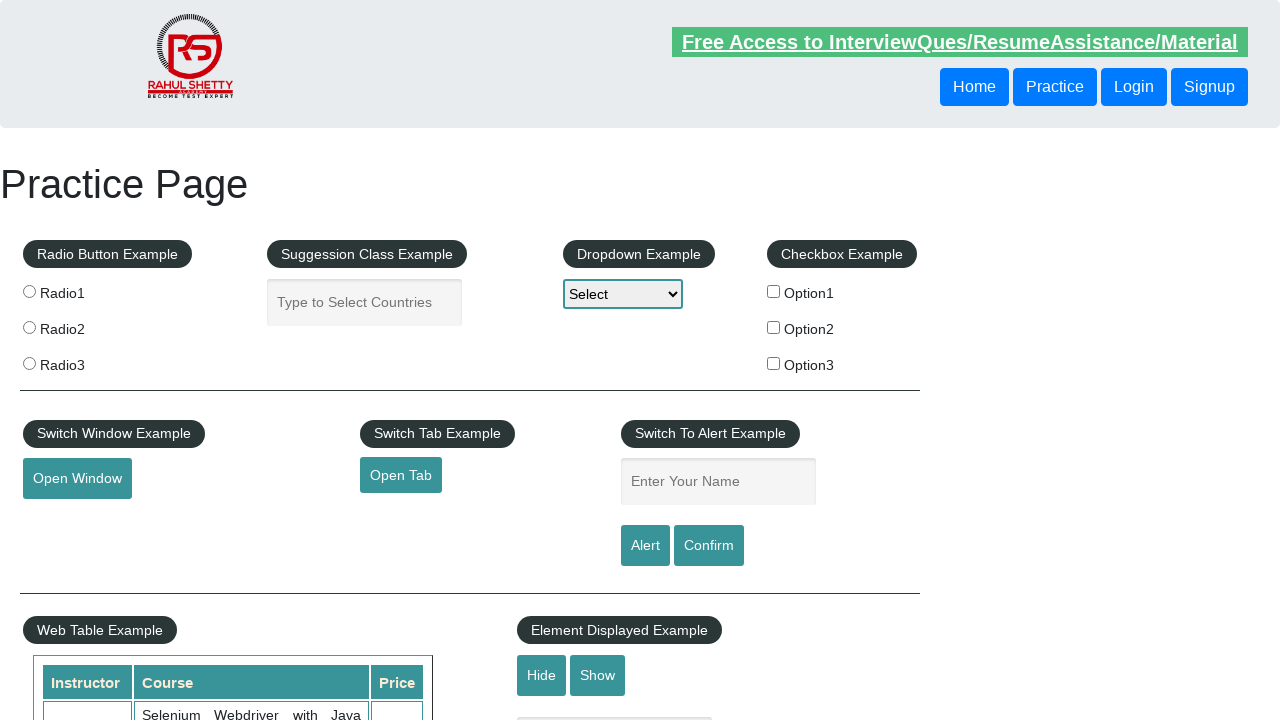

Retrieved href attribute from link 'Appium': https://courses.rahulshettyacademy.com/p/appium-tutorial
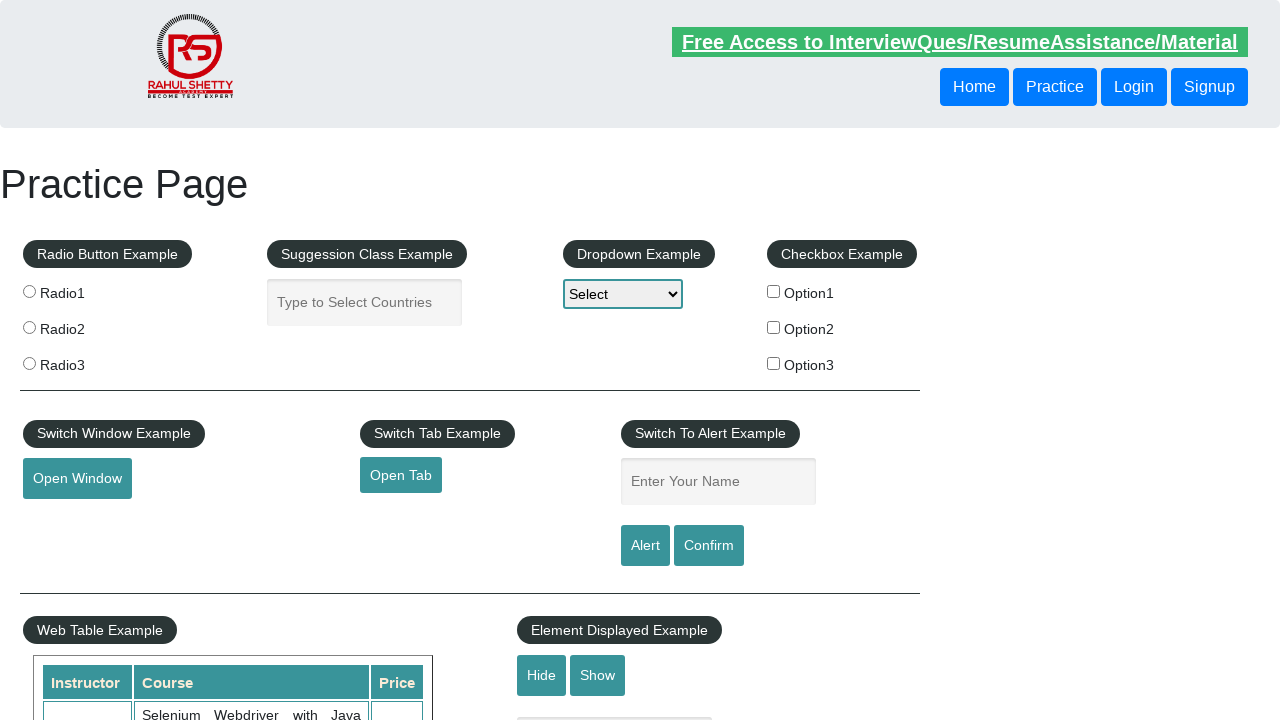

Verified link 'Appium' has valid href attribute
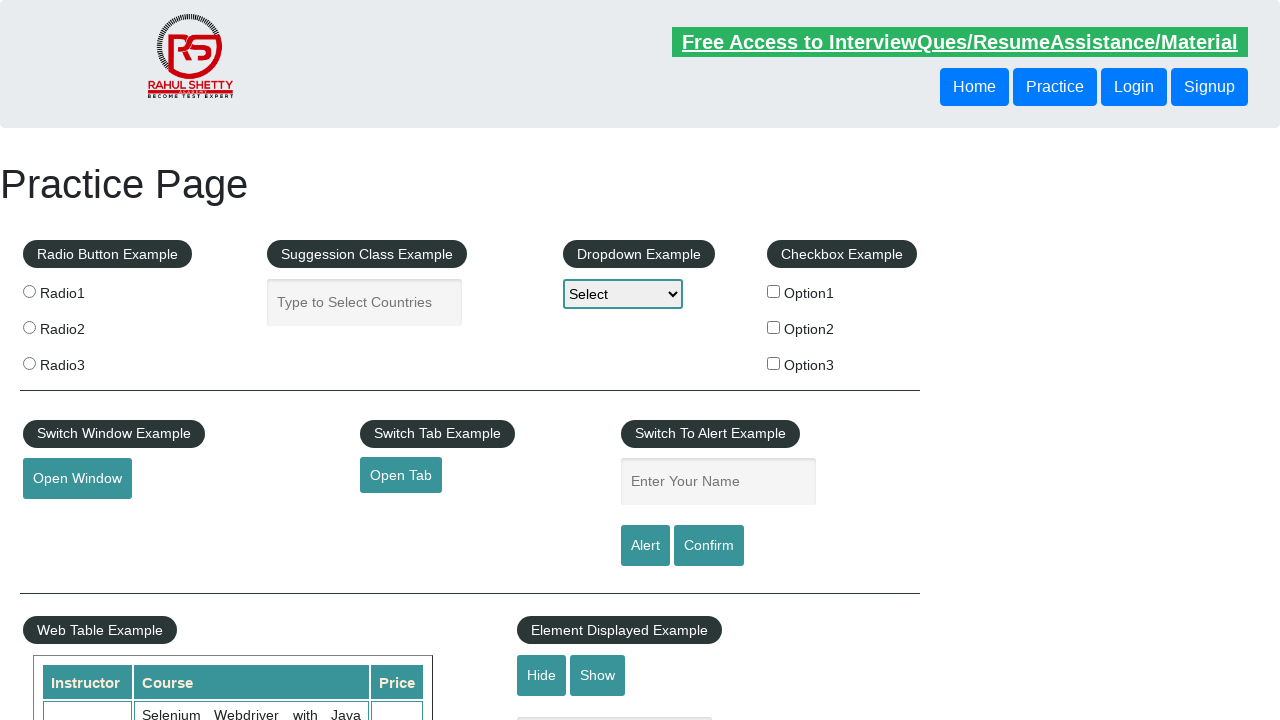

Verified link 'JMeter' is visible
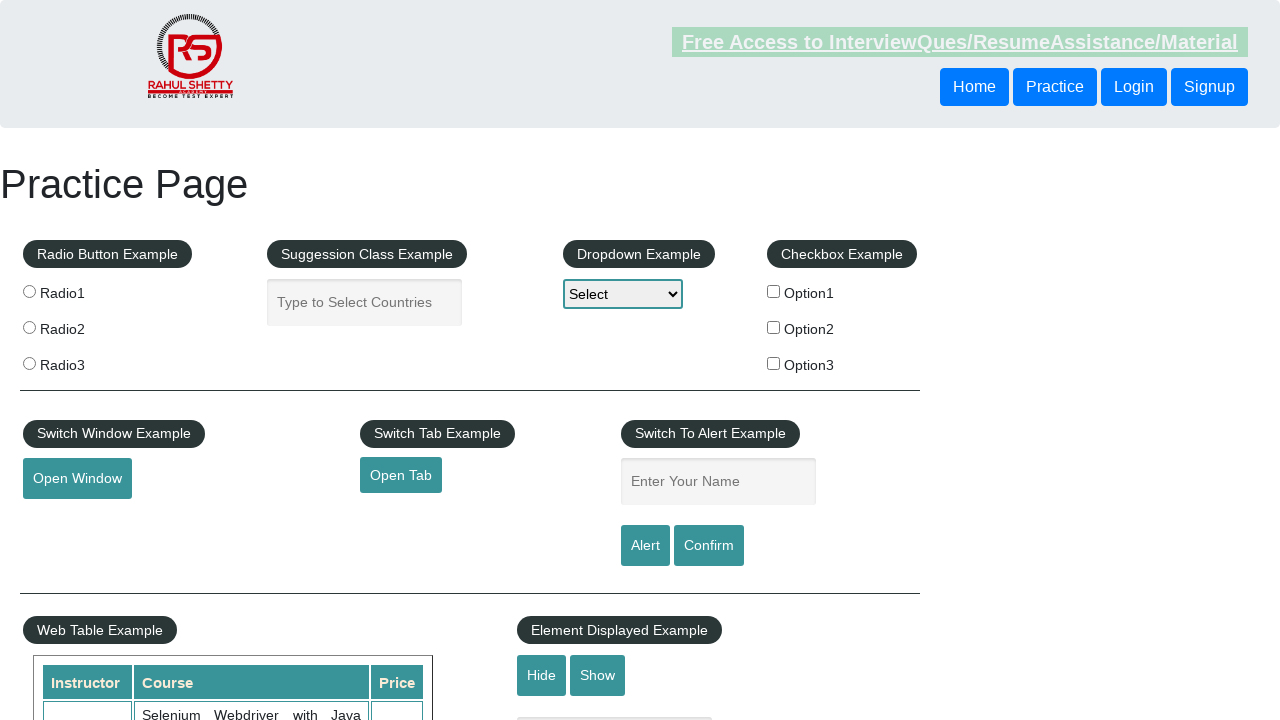

Retrieved href attribute from link 'JMeter': https://jmeter.apache.org/
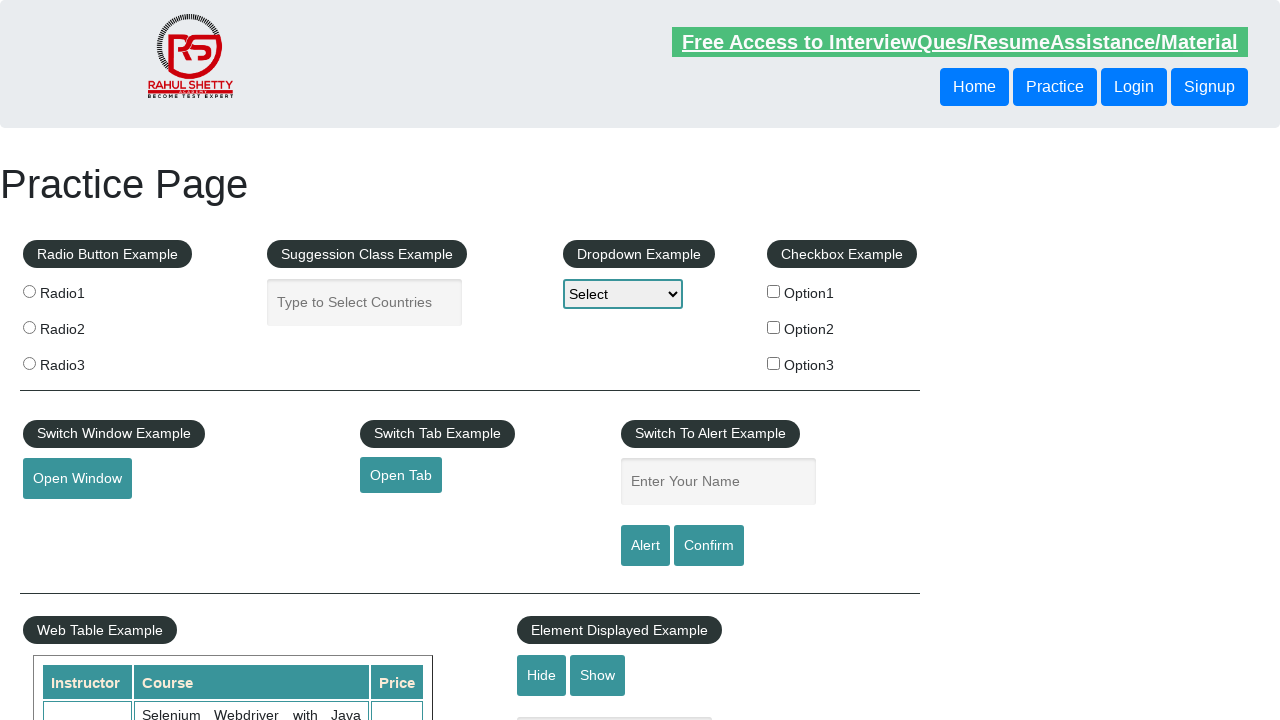

Verified link 'JMeter' has valid href attribute
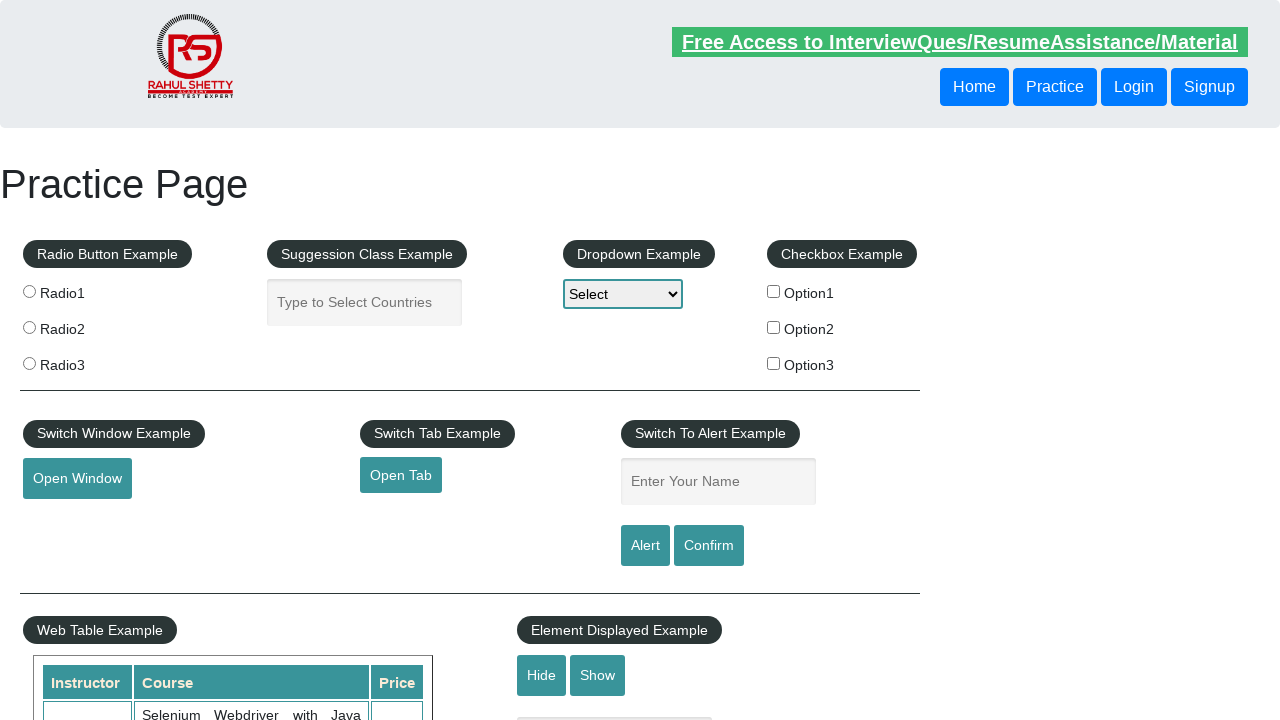

Verified link 'Latest News' is visible
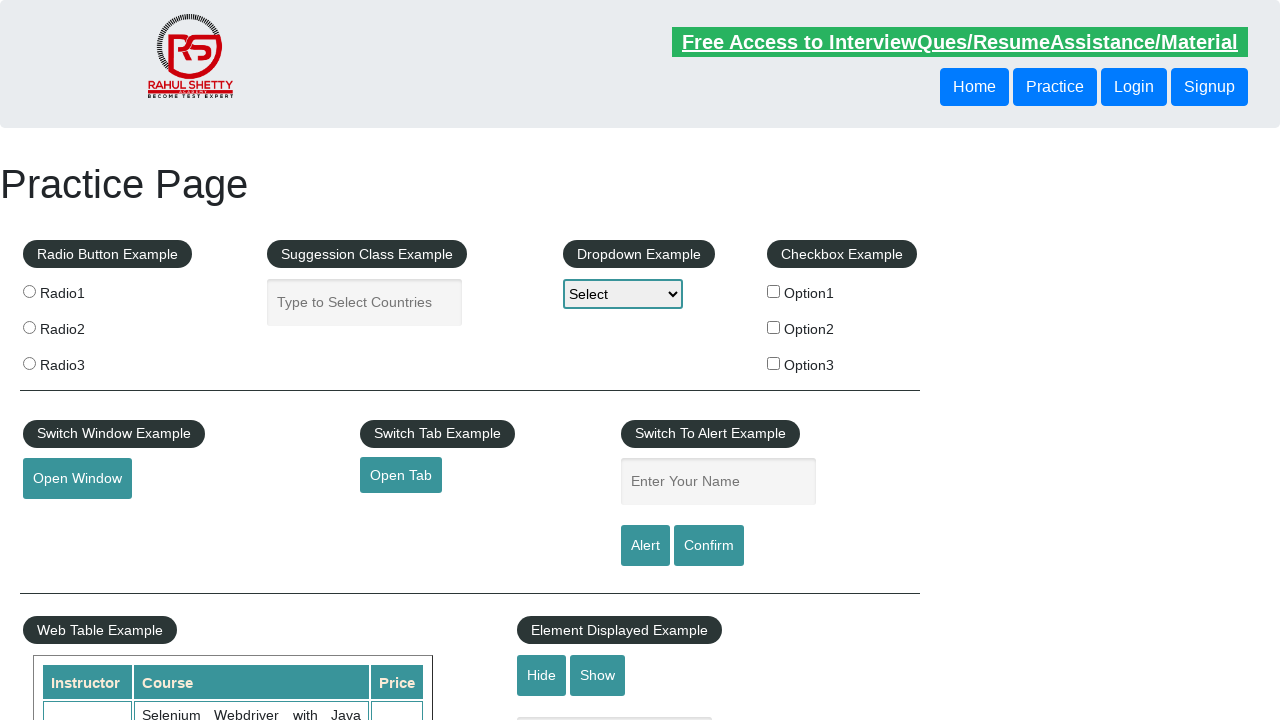

Retrieved href attribute from link 'Latest News': #
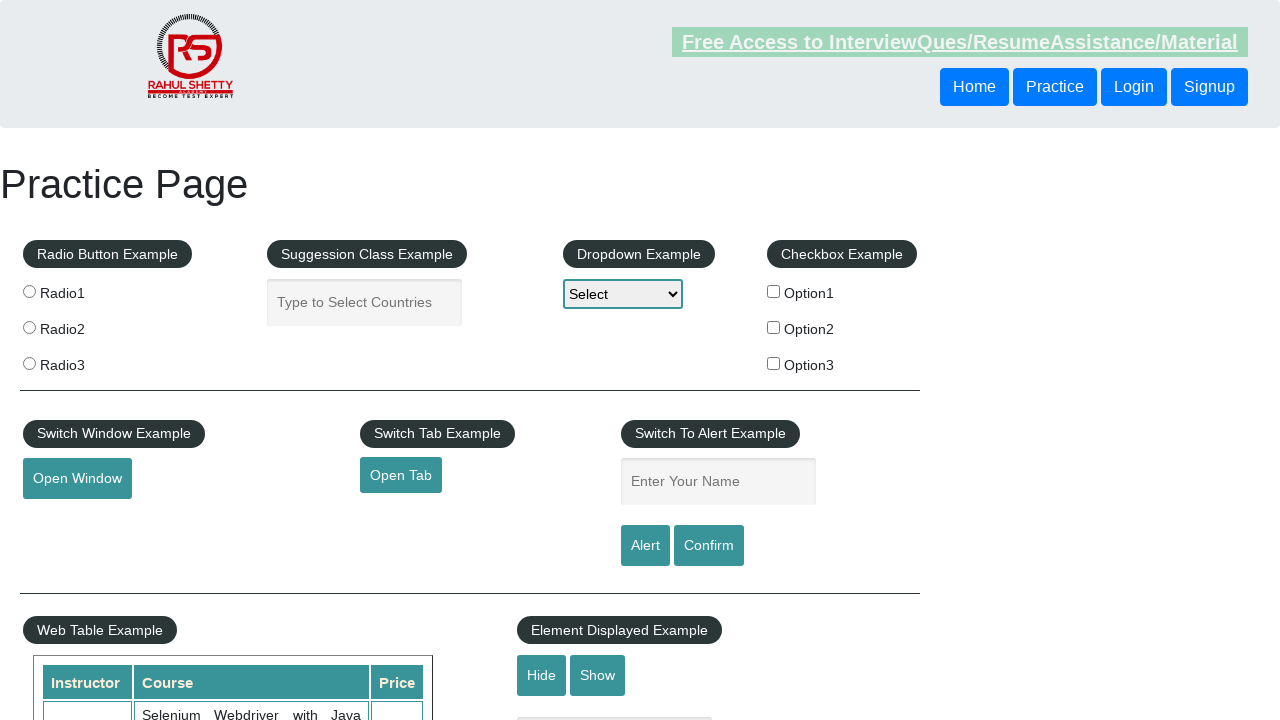

Verified link 'Latest News' has valid href attribute
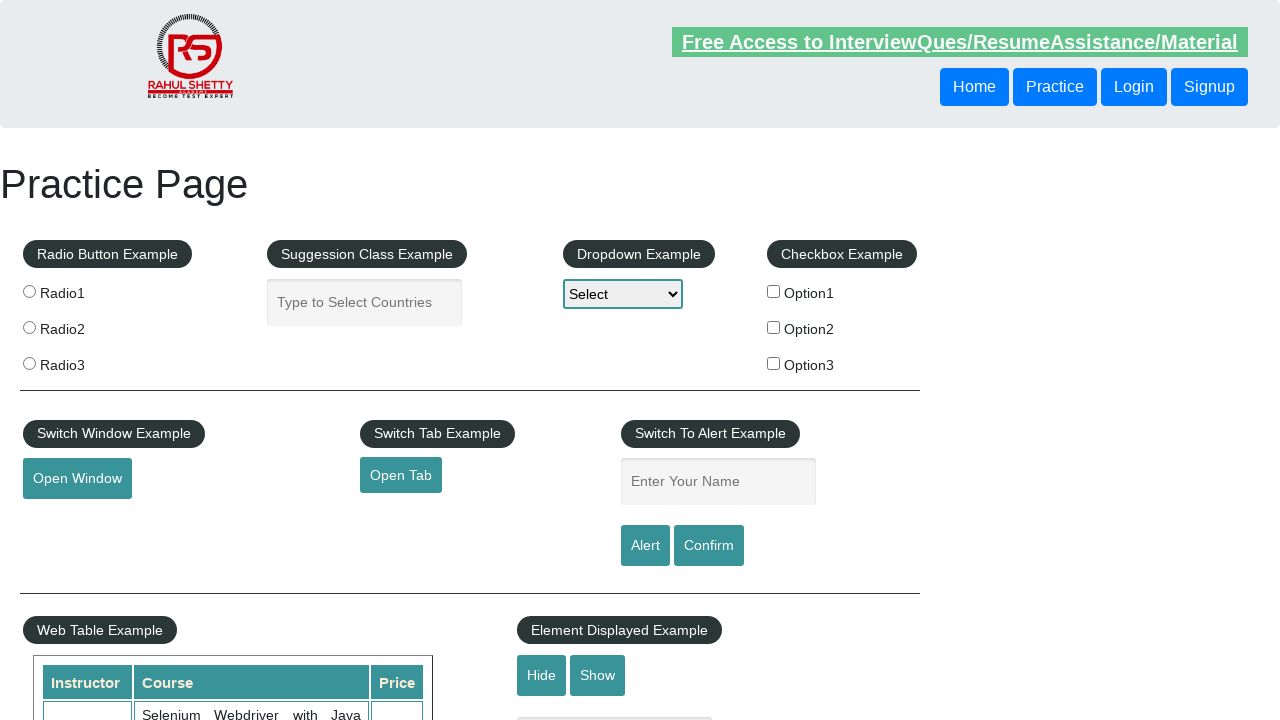

Verified link 'Broken Link' is visible
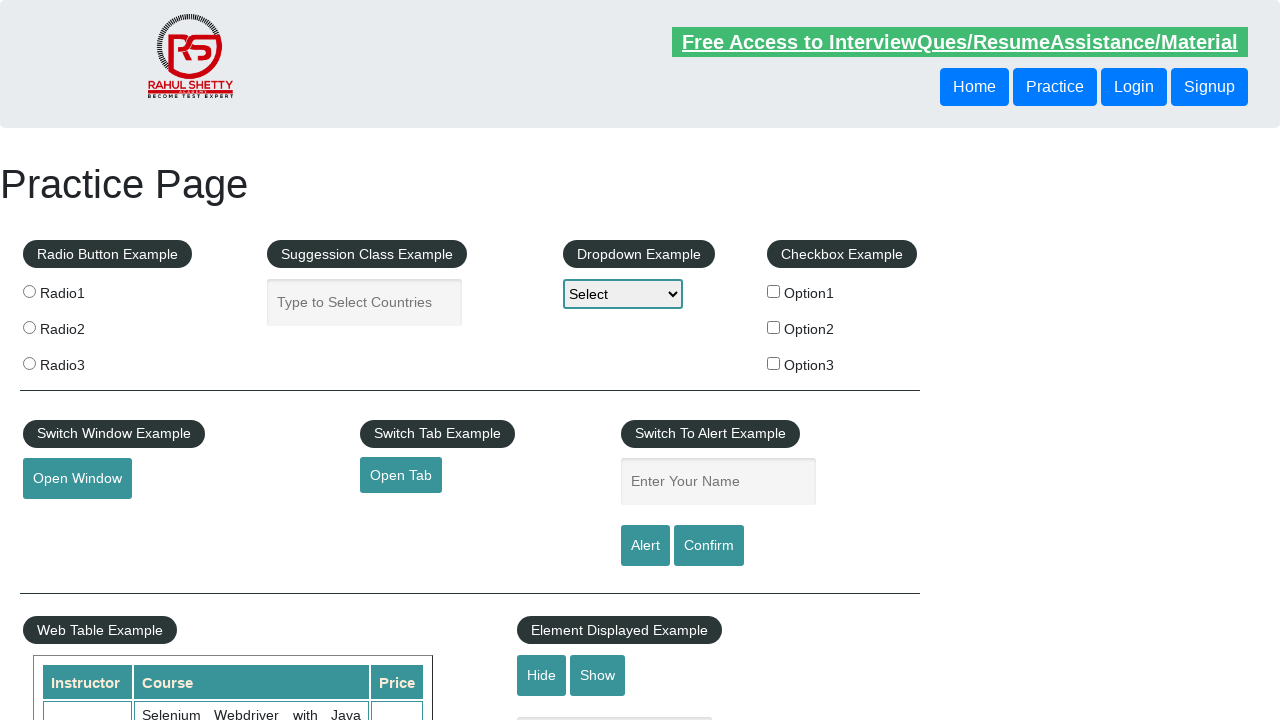

Retrieved href attribute from link 'Broken Link': https://rahulshettyacademy.com/brokenlink
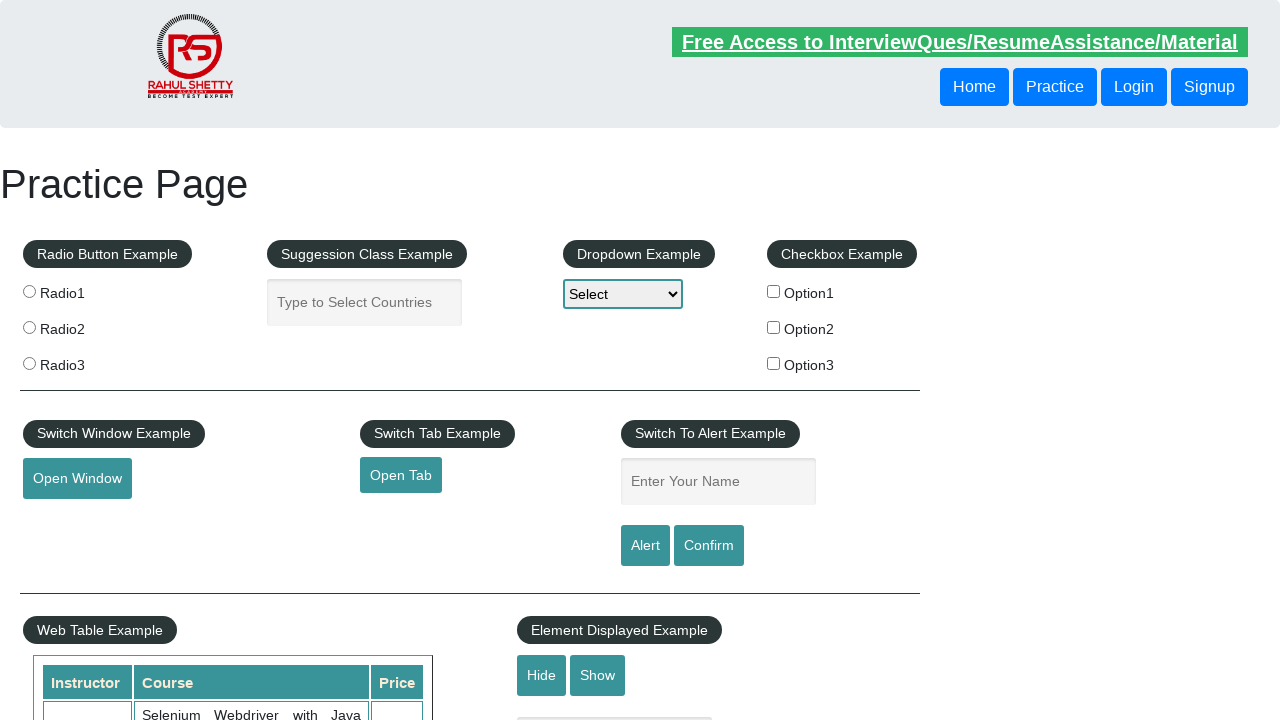

Verified link 'Broken Link' has valid href attribute
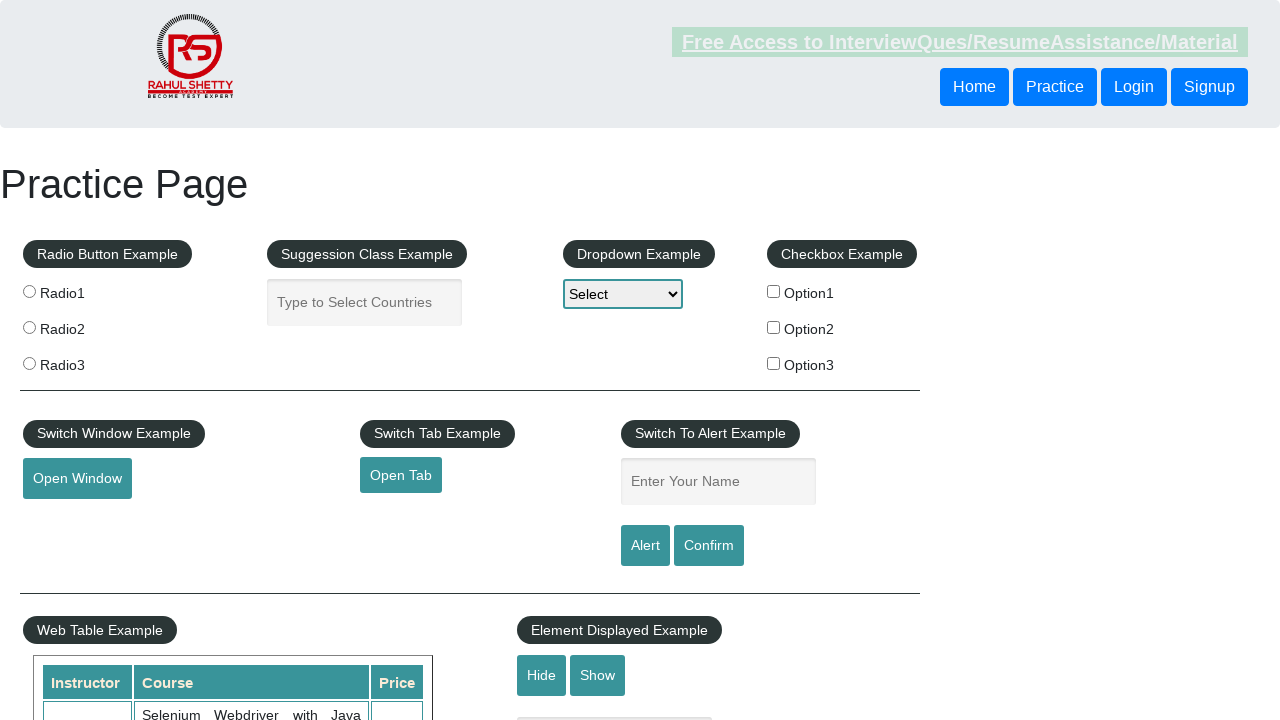

Verified link 'Dummy Content for Testing.' is visible
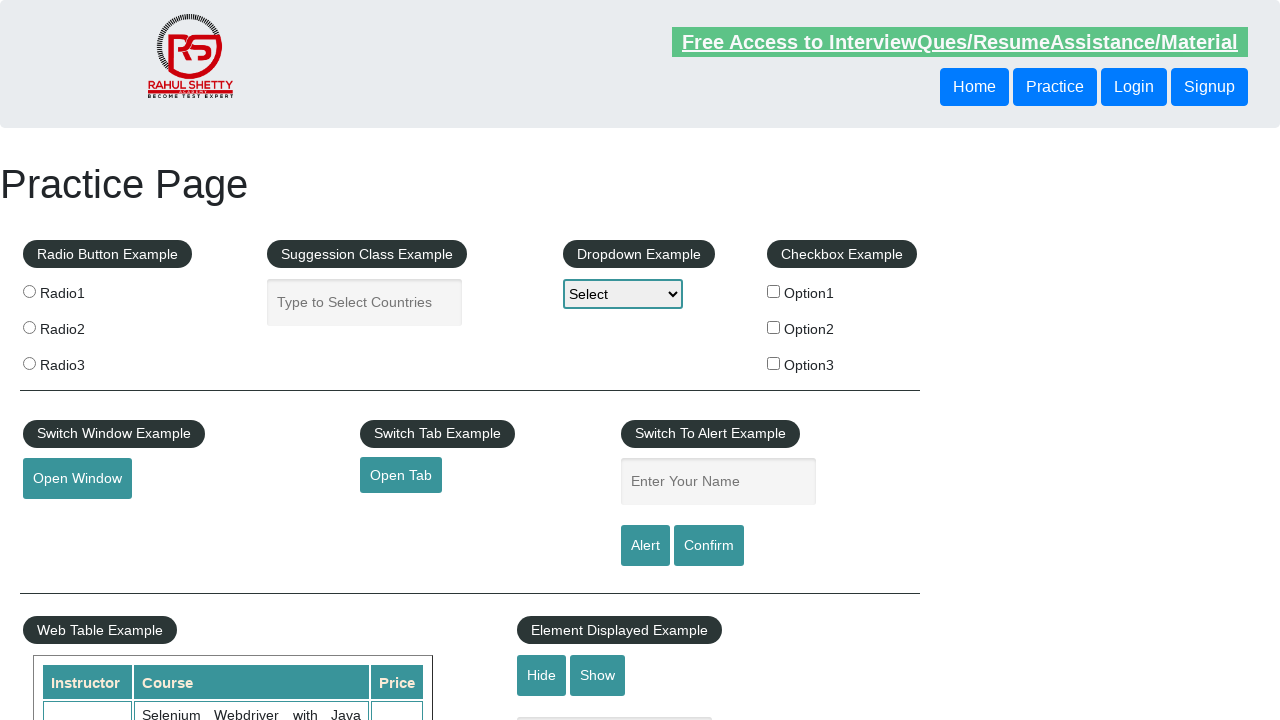

Retrieved href attribute from link 'Dummy Content for Testing.': #
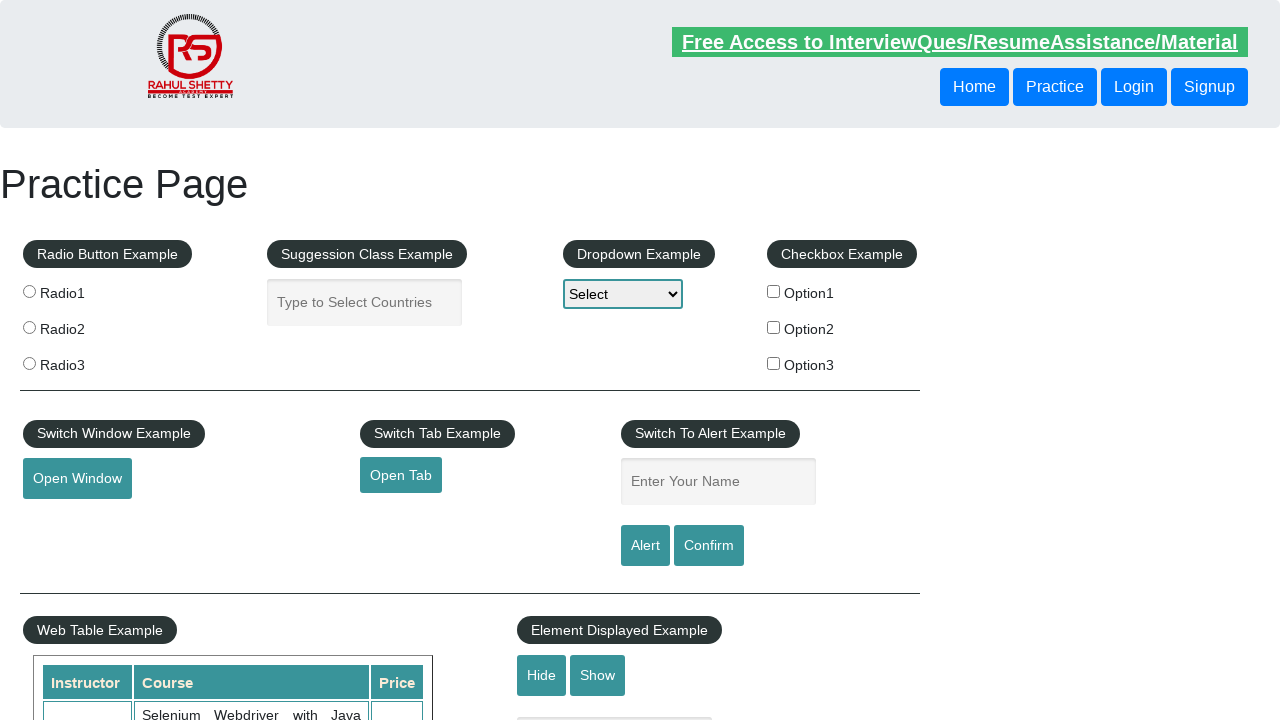

Verified link 'Dummy Content for Testing.' has valid href attribute
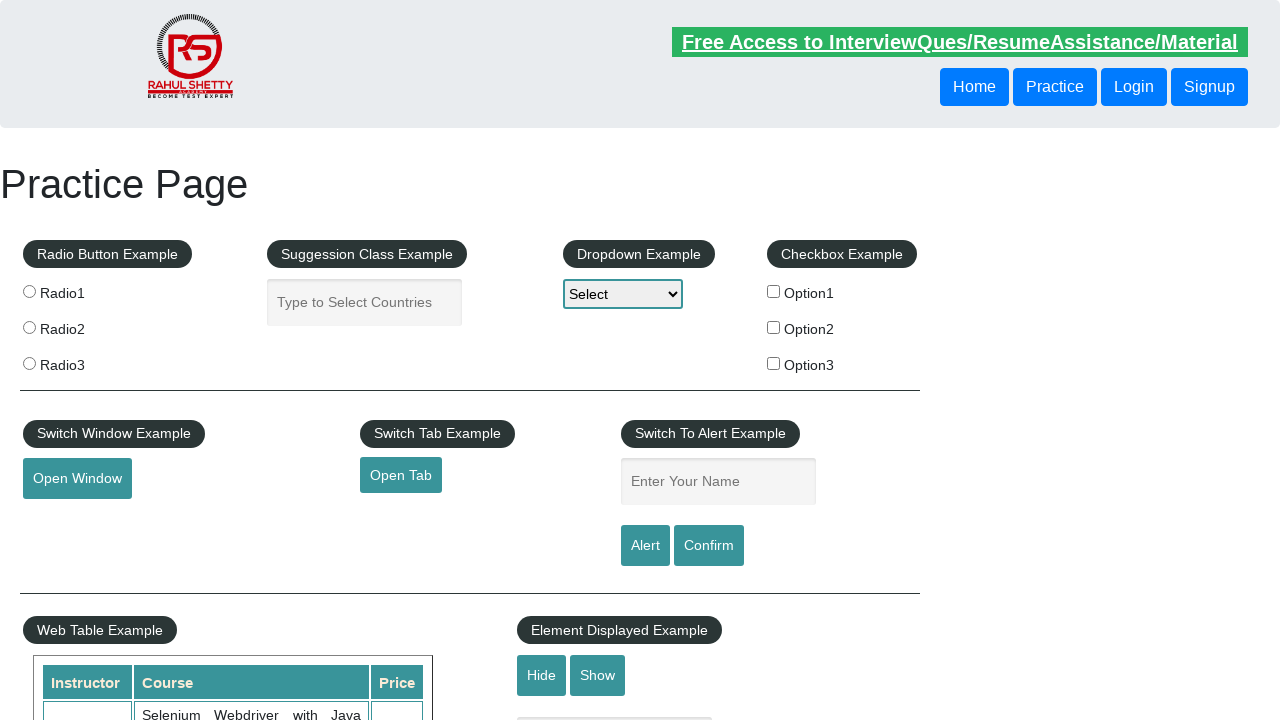

Verified link 'Dummy Content for Testing.' is visible
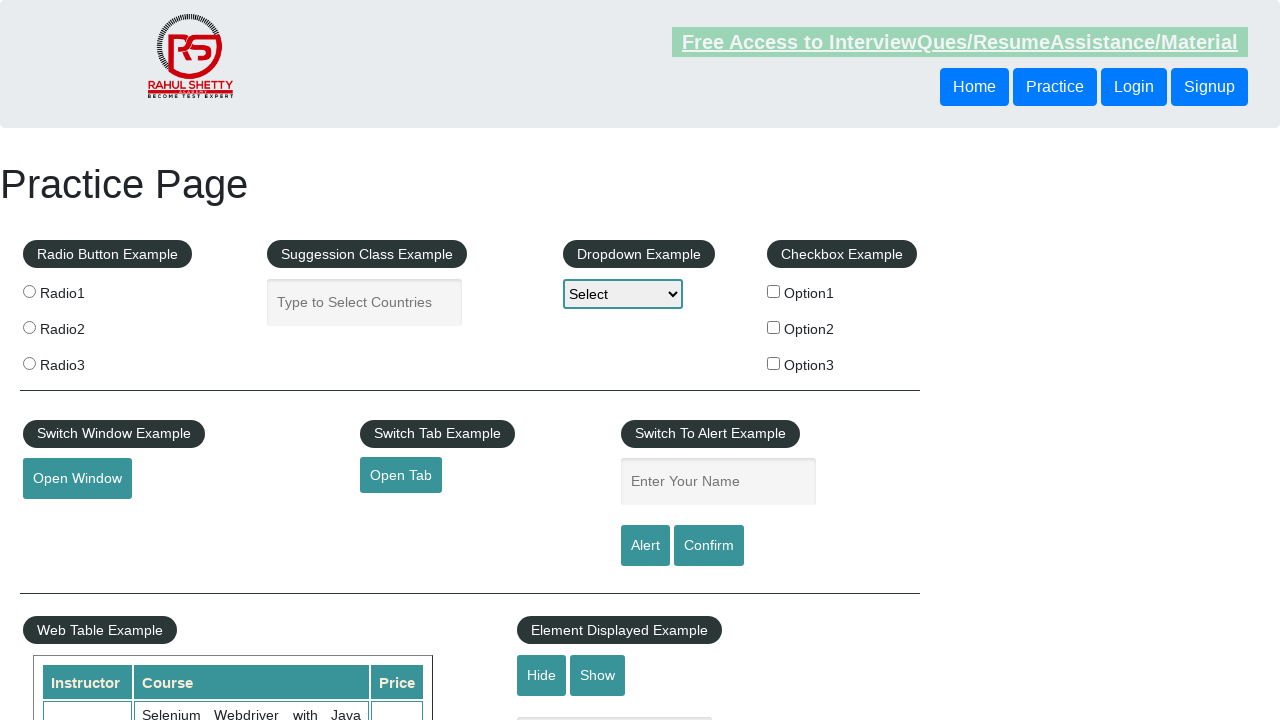

Retrieved href attribute from link 'Dummy Content for Testing.': #
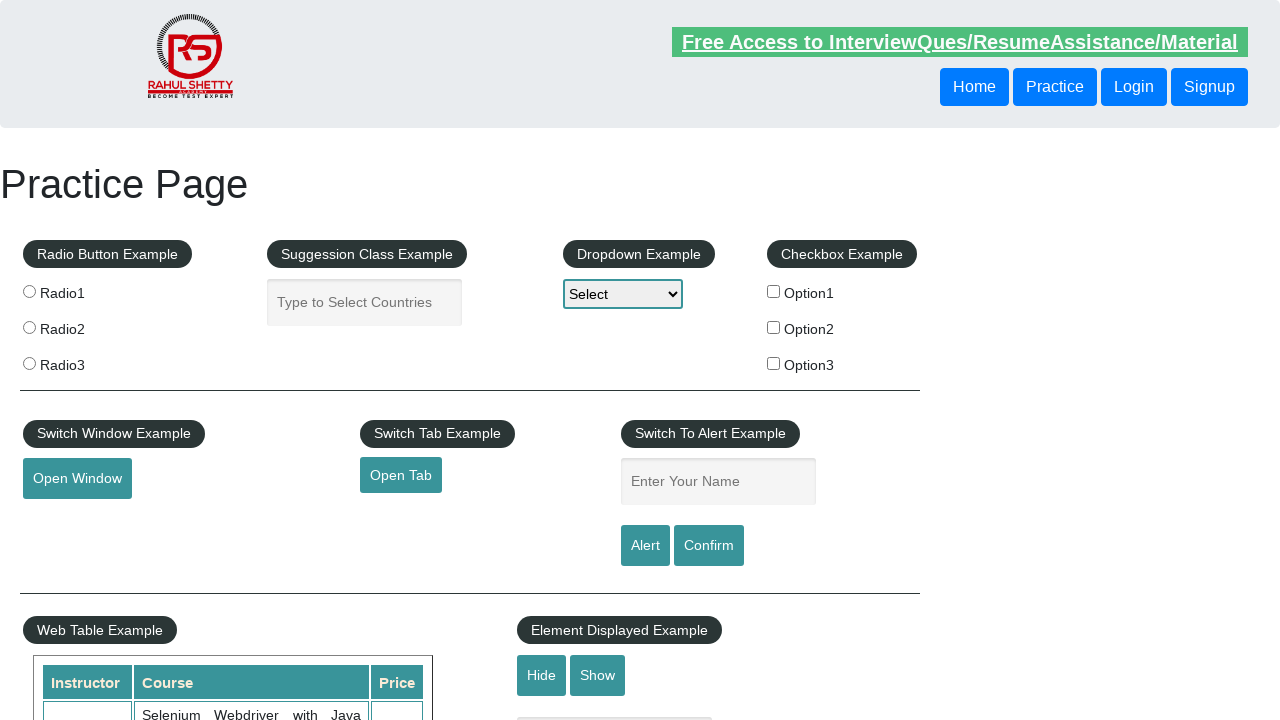

Verified link 'Dummy Content for Testing.' has valid href attribute
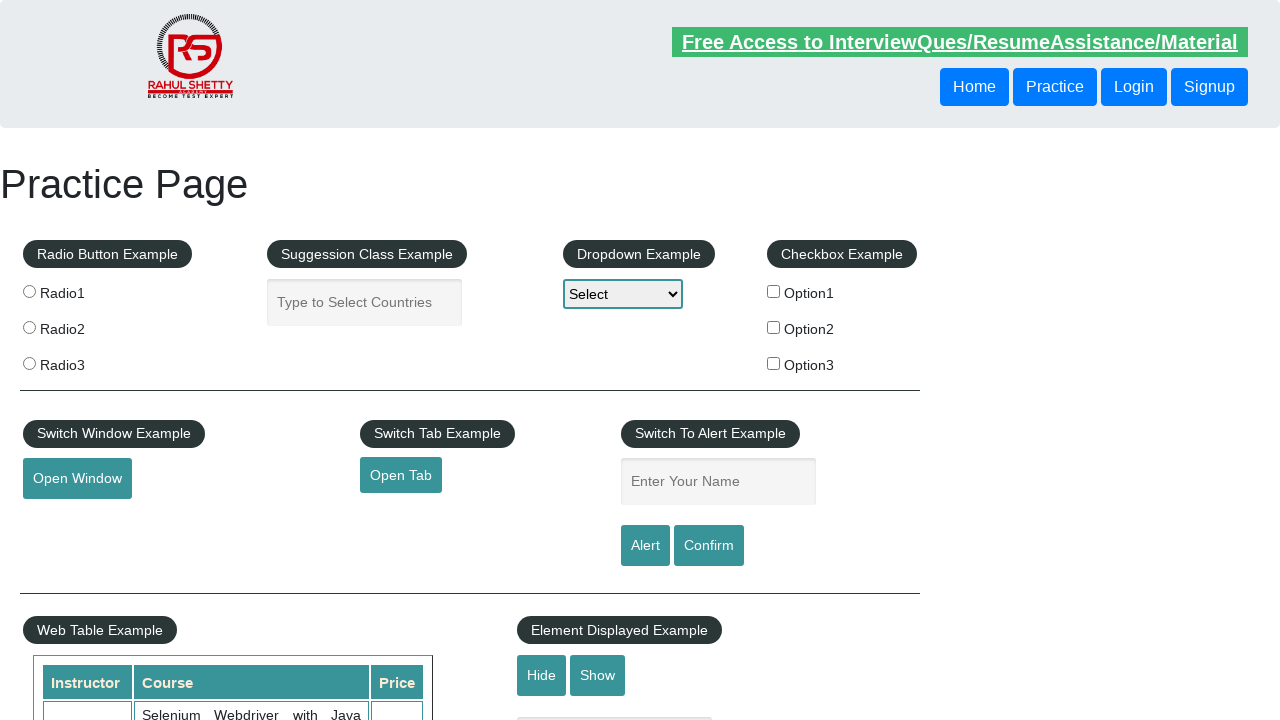

Verified link 'Dummy Content for Testing.' is visible
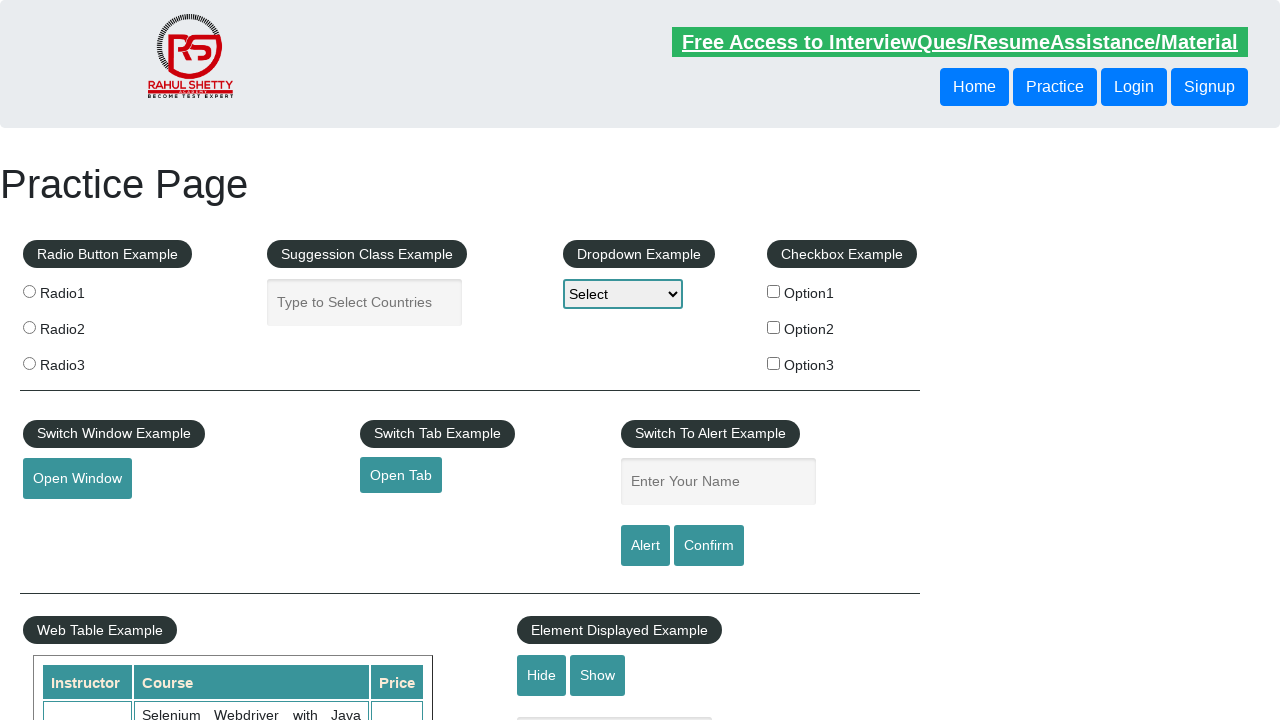

Retrieved href attribute from link 'Dummy Content for Testing.': #
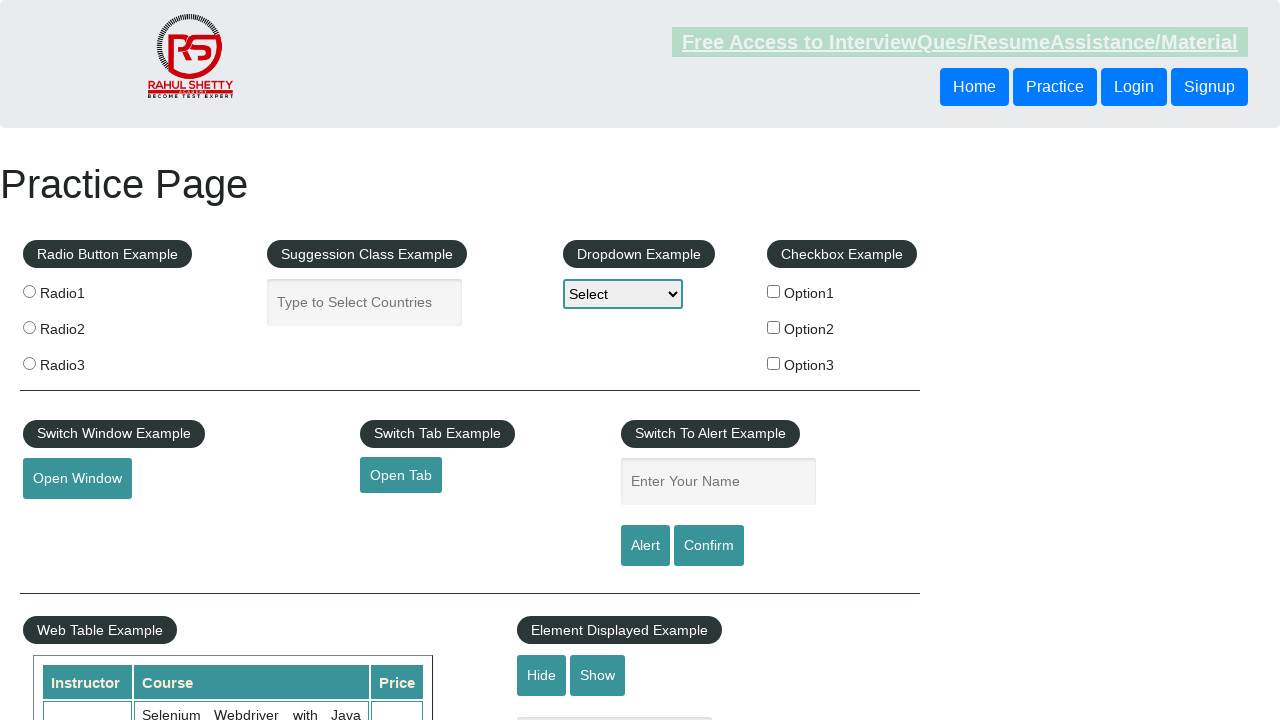

Verified link 'Dummy Content for Testing.' has valid href attribute
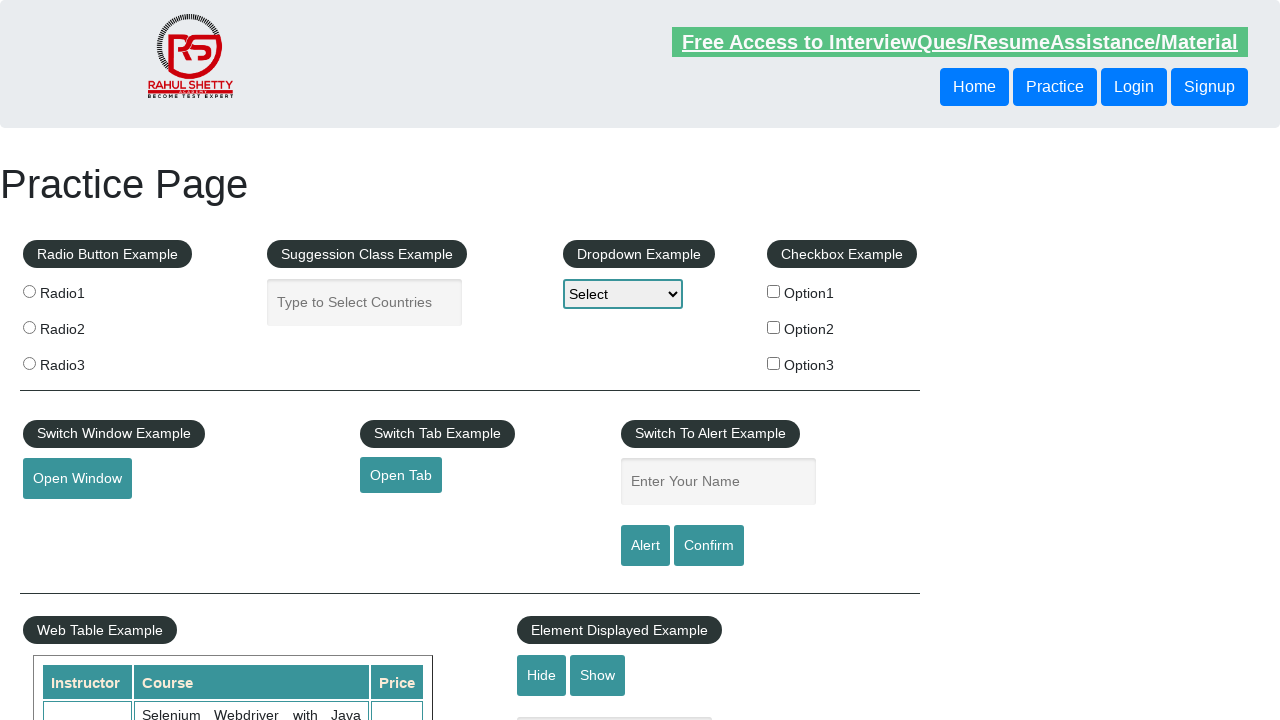

Verified link 'Contact info' is visible
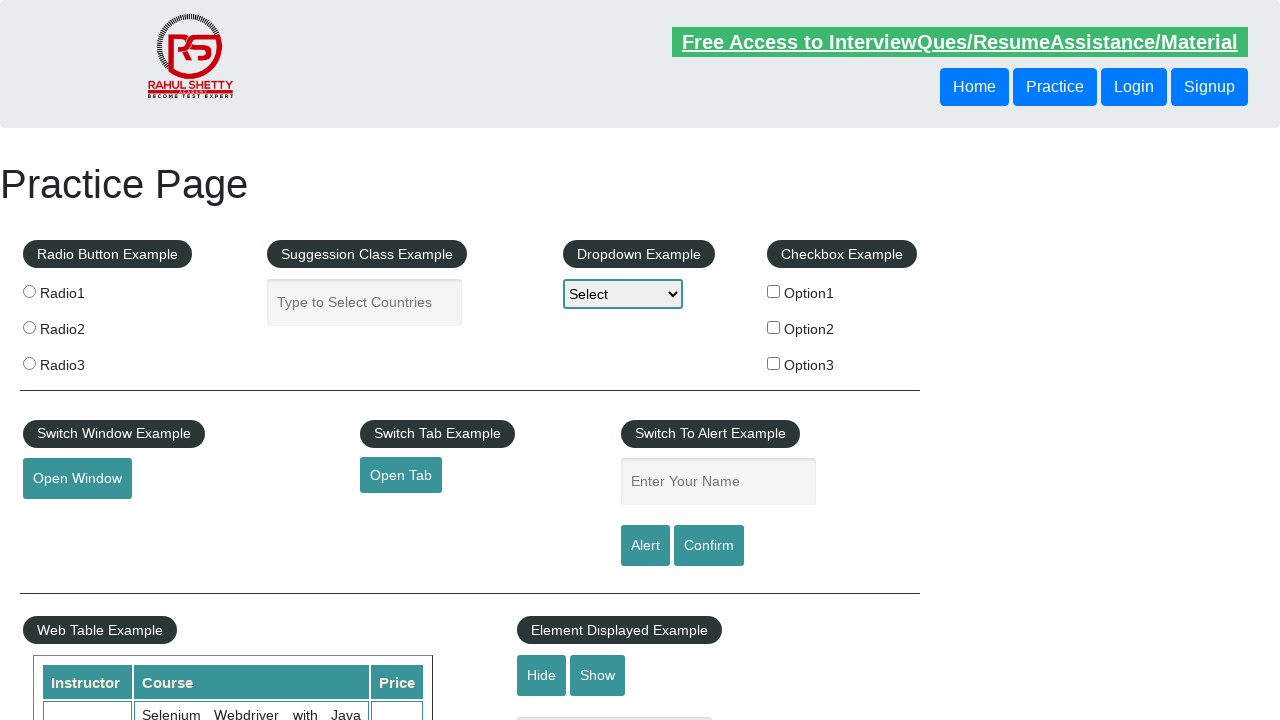

Retrieved href attribute from link 'Contact info': #
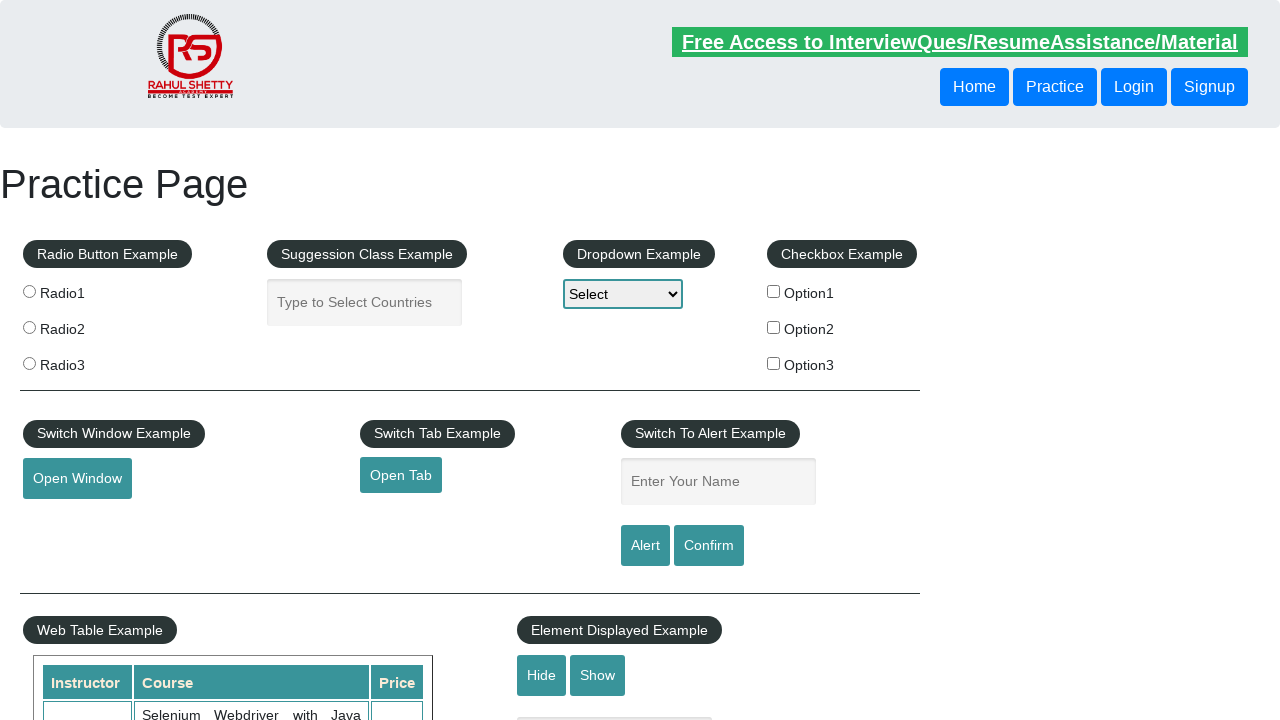

Verified link 'Contact info' has valid href attribute
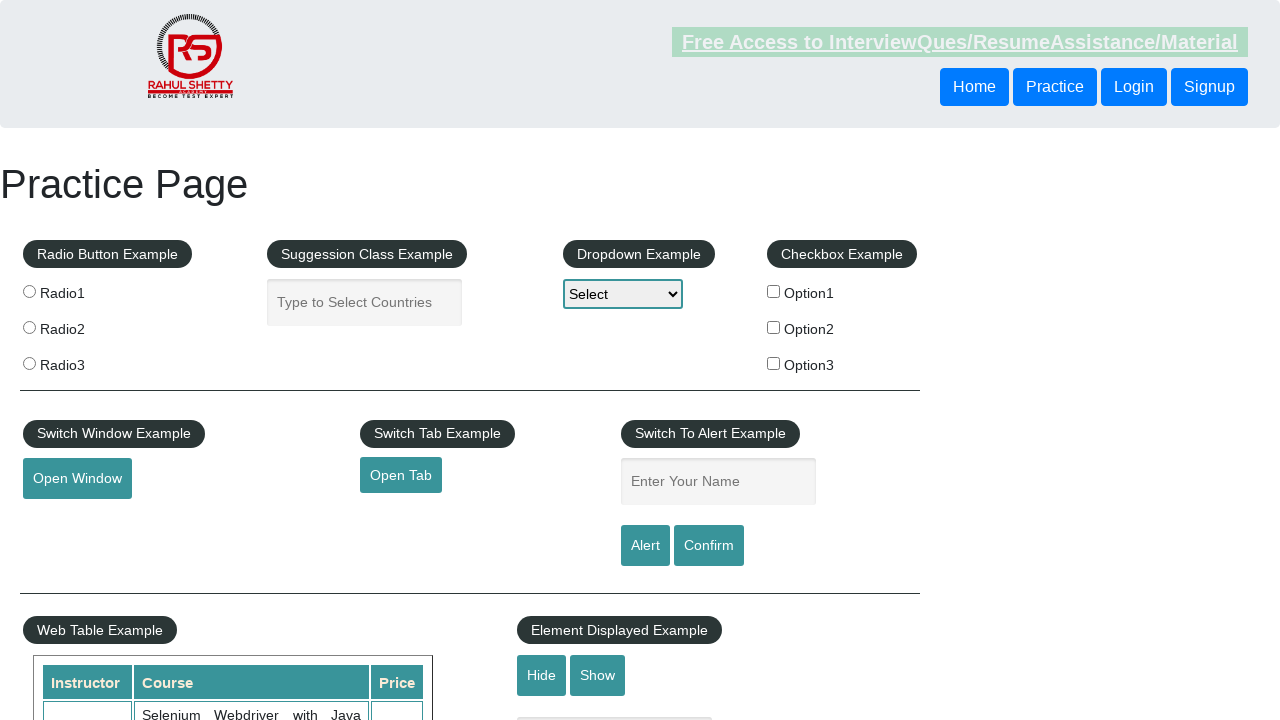

Verified link 'Dummy Content for Testing.' is visible
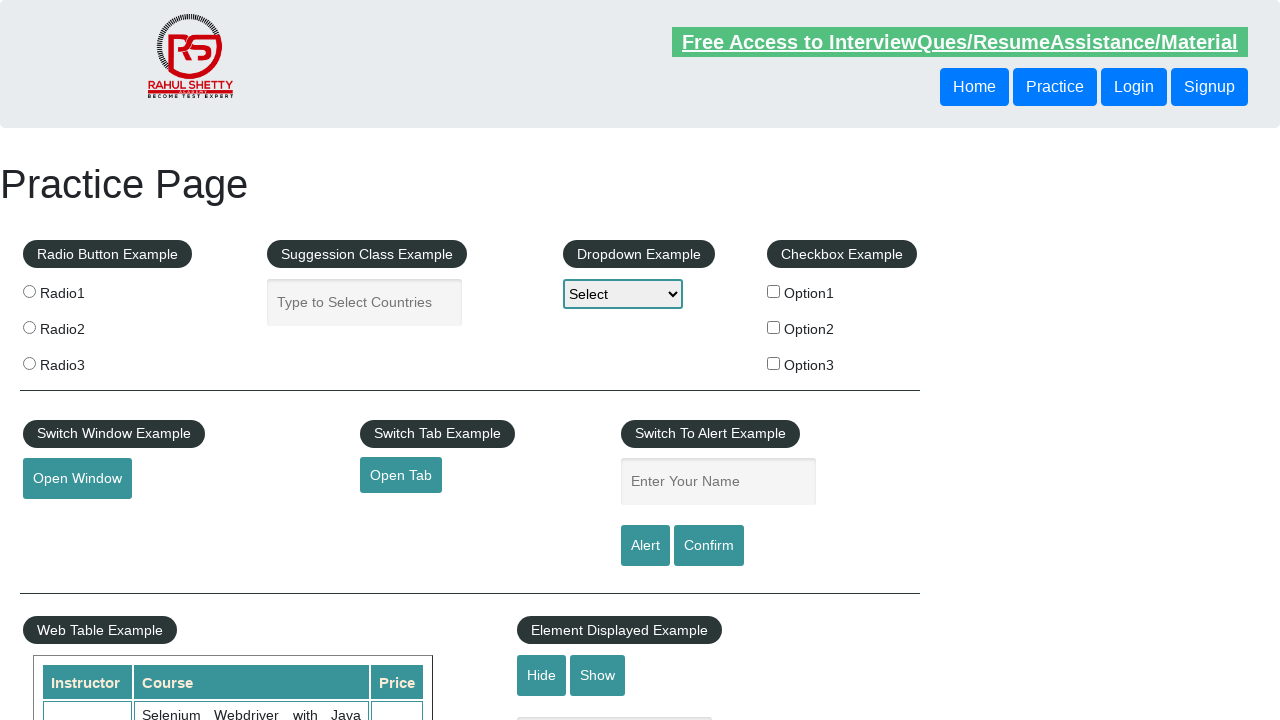

Retrieved href attribute from link 'Dummy Content for Testing.': #
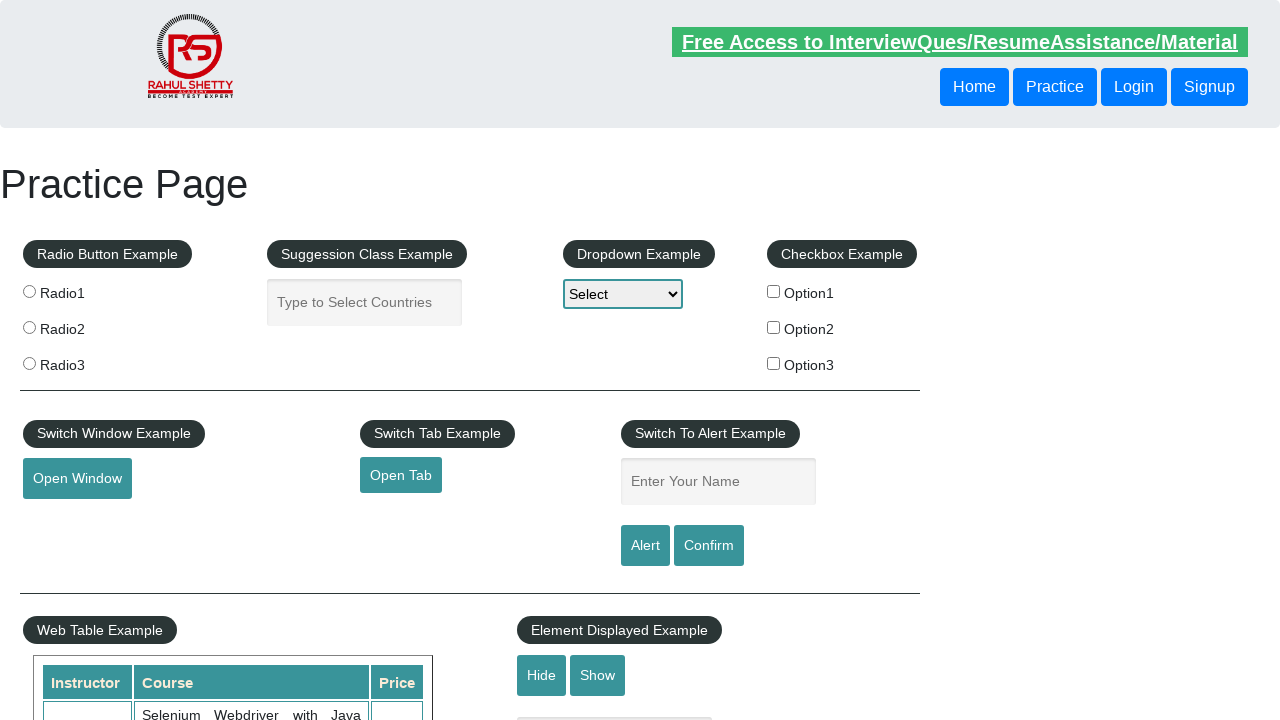

Verified link 'Dummy Content for Testing.' has valid href attribute
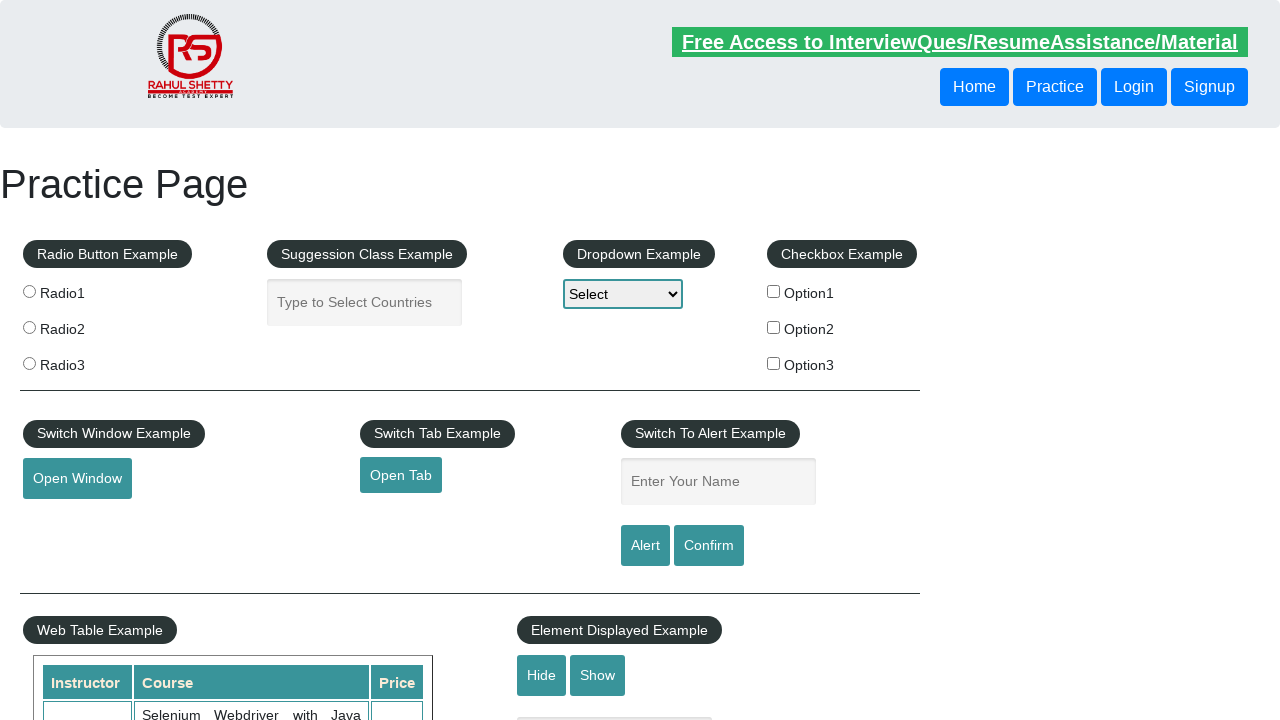

Verified link 'Dummy Content for Testing.' is visible
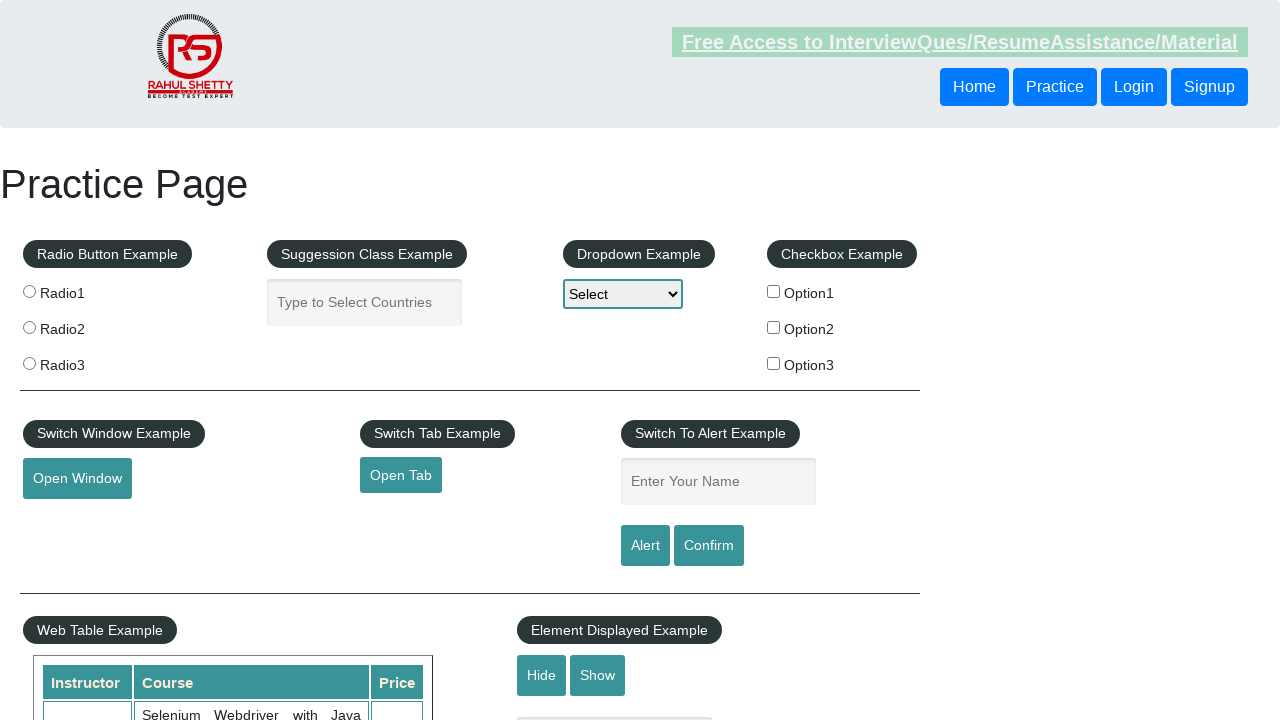

Retrieved href attribute from link 'Dummy Content for Testing.': #
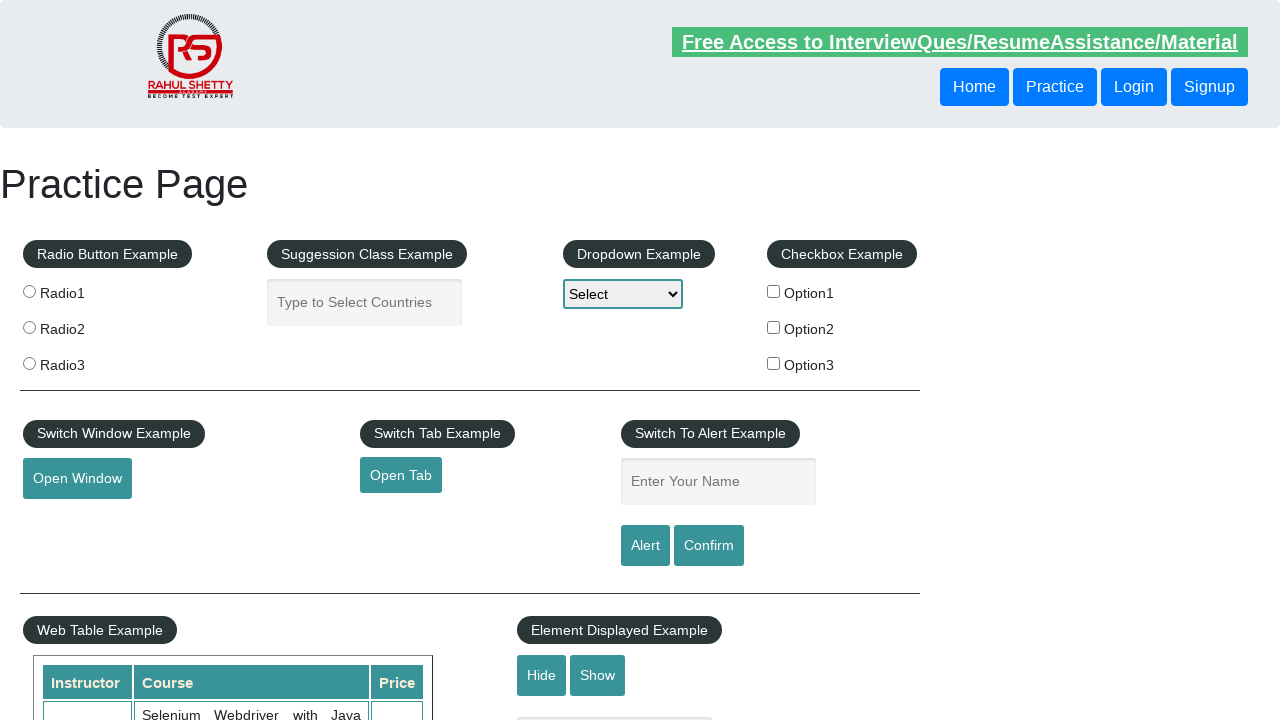

Verified link 'Dummy Content for Testing.' has valid href attribute
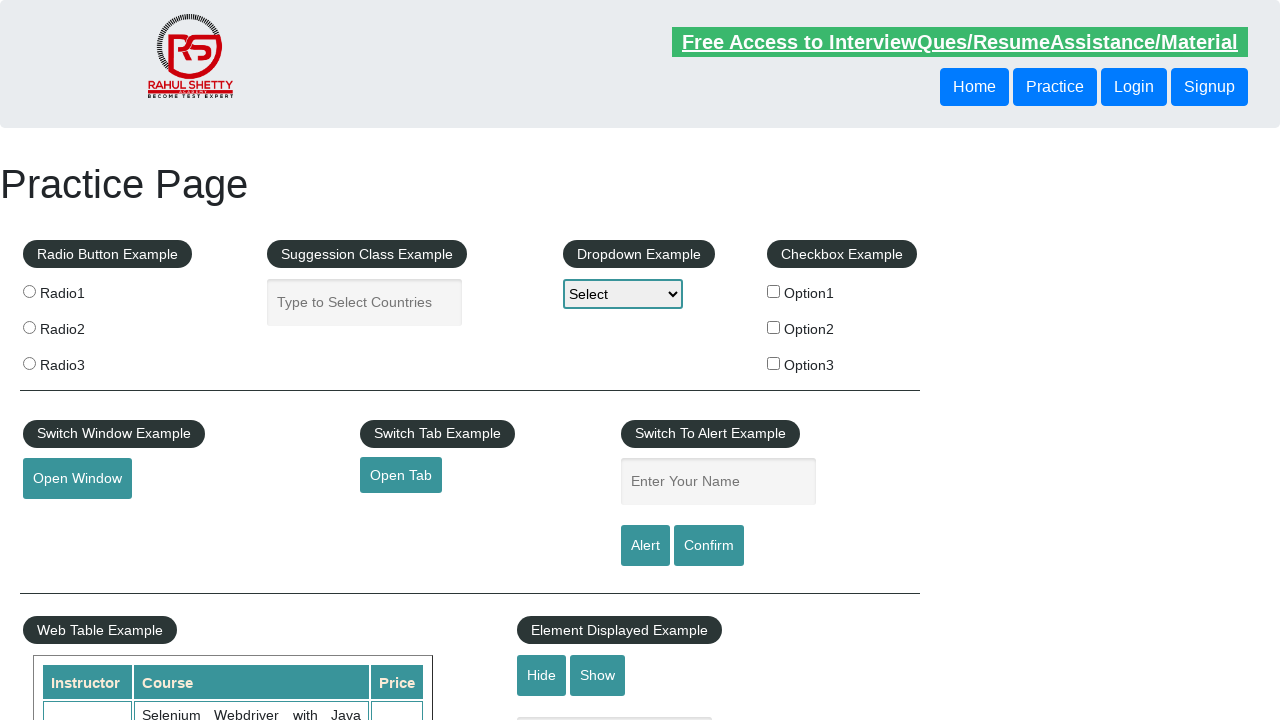

Verified link 'Dummy Content for Testing.' is visible
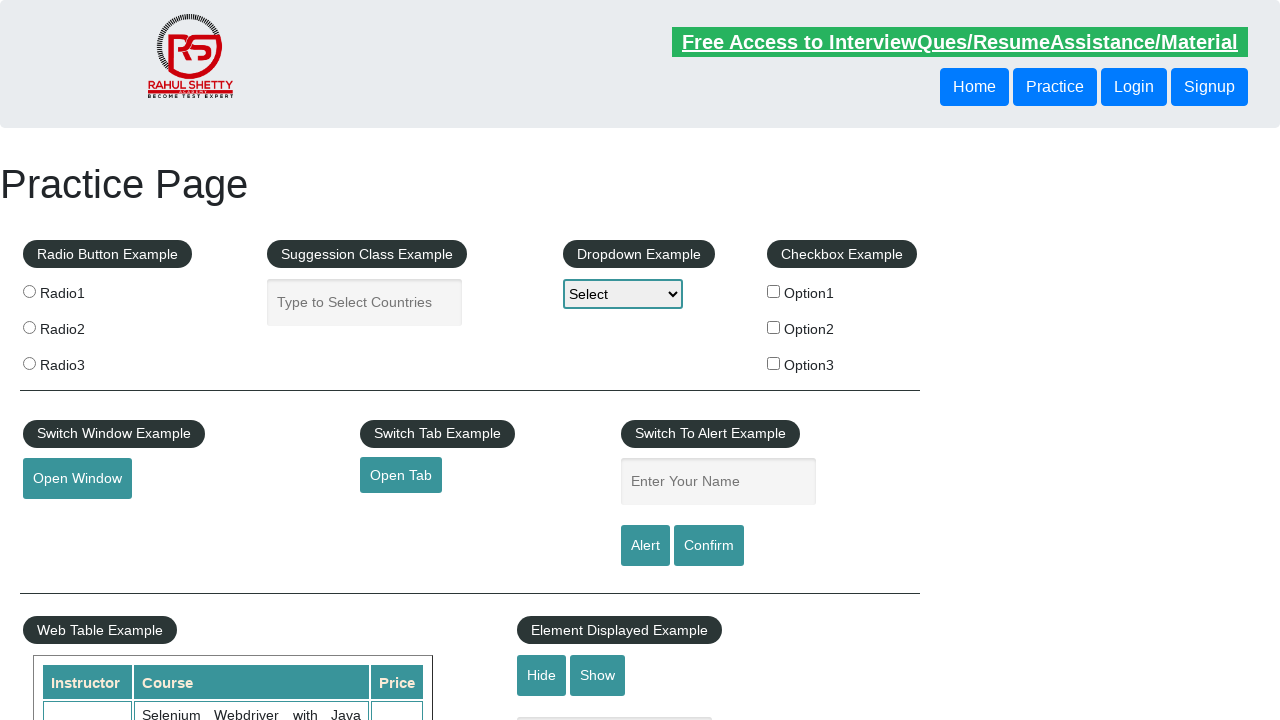

Retrieved href attribute from link 'Dummy Content for Testing.': #
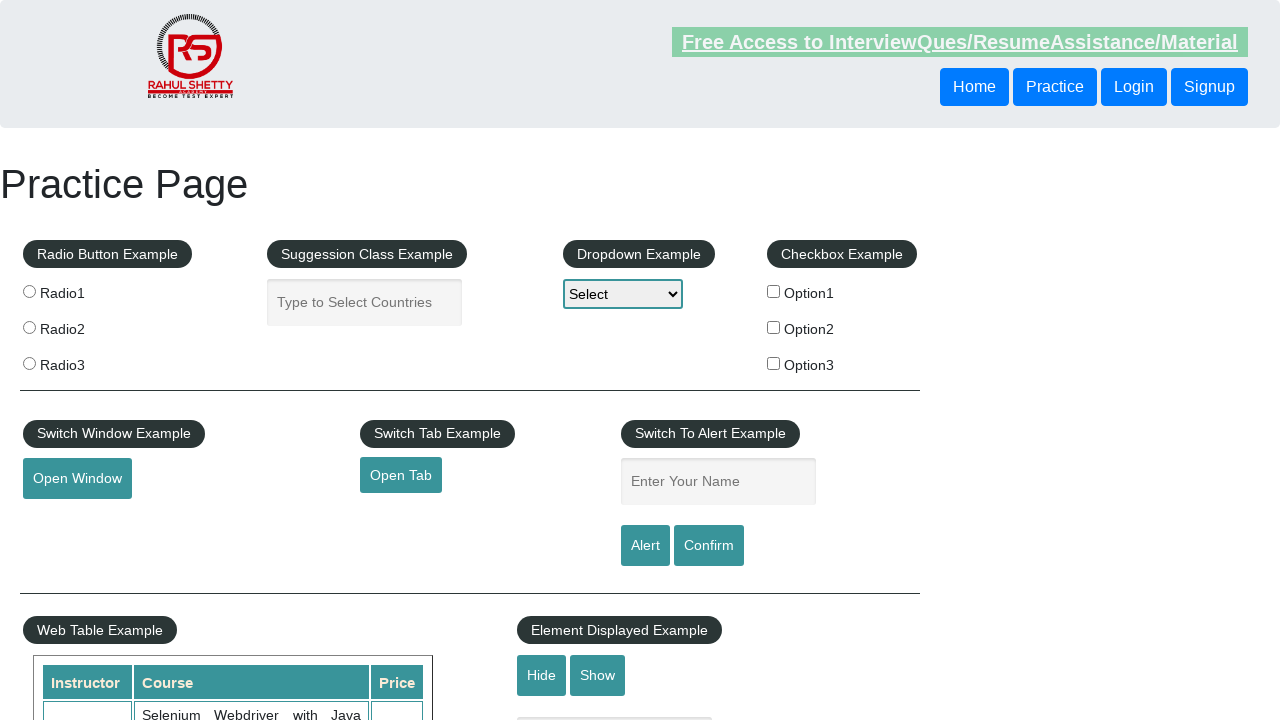

Verified link 'Dummy Content for Testing.' has valid href attribute
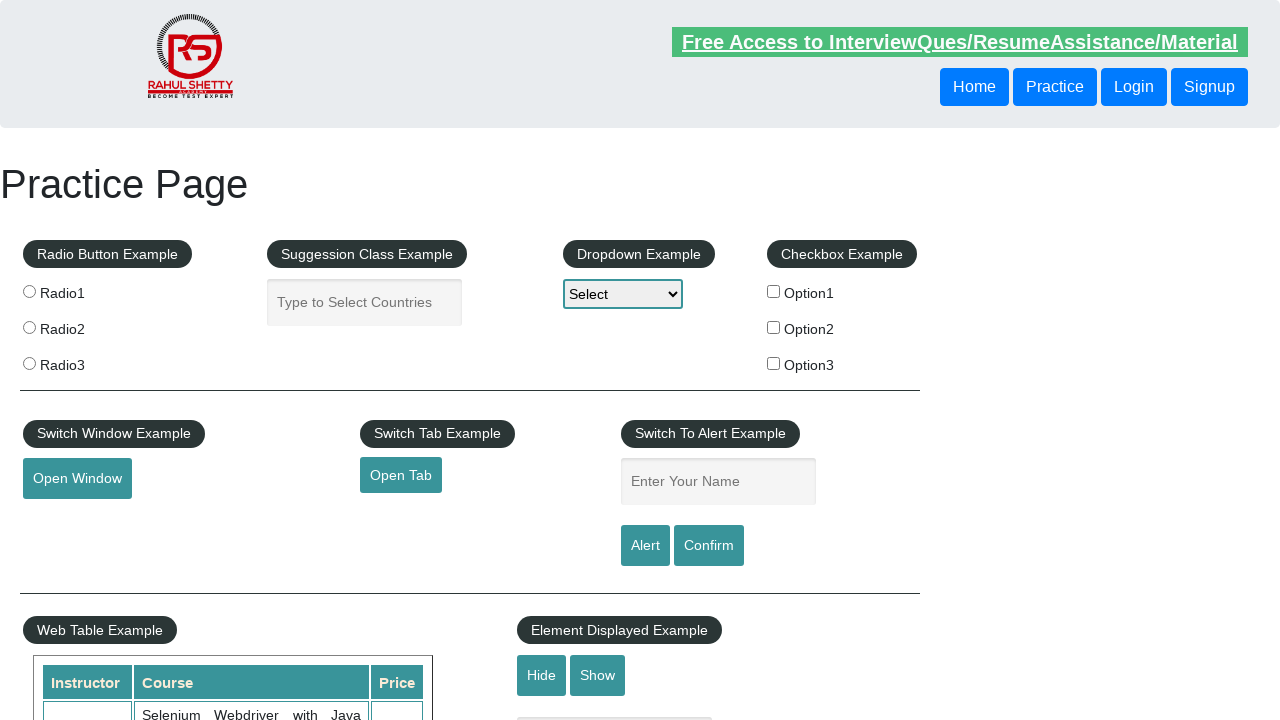

Verified link 'Dummy Content for Testing.' is visible
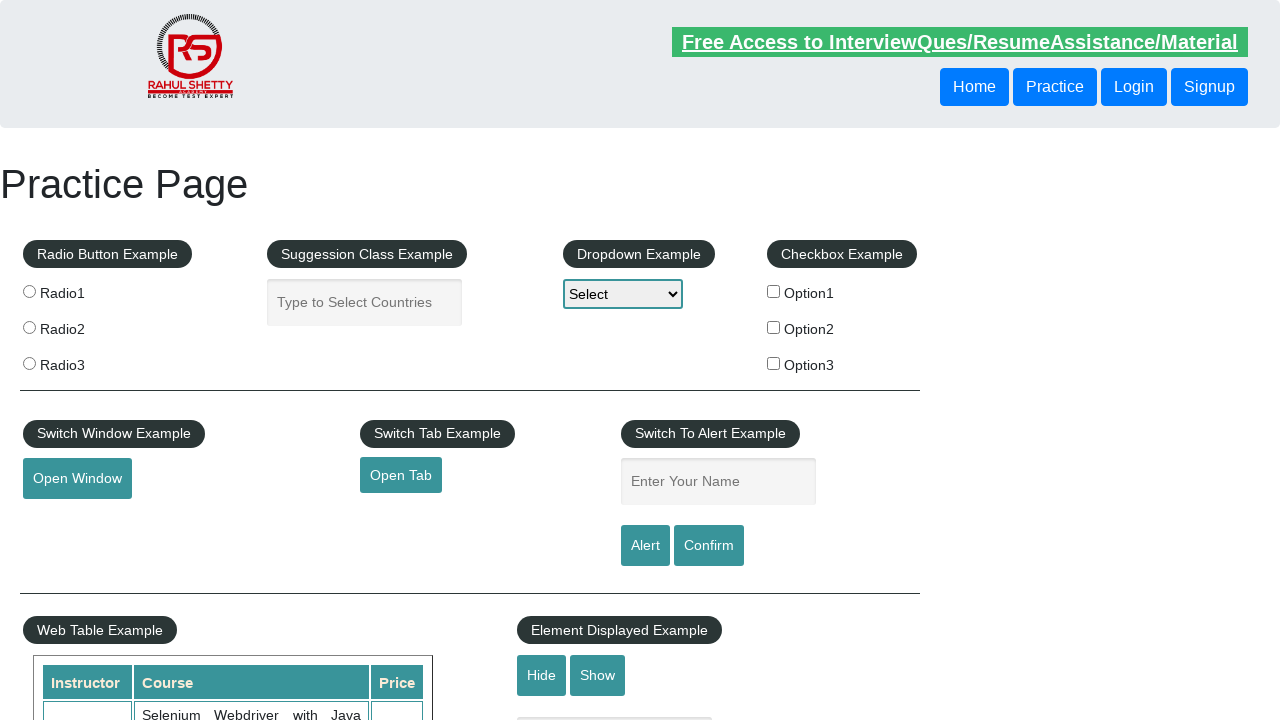

Retrieved href attribute from link 'Dummy Content for Testing.': #
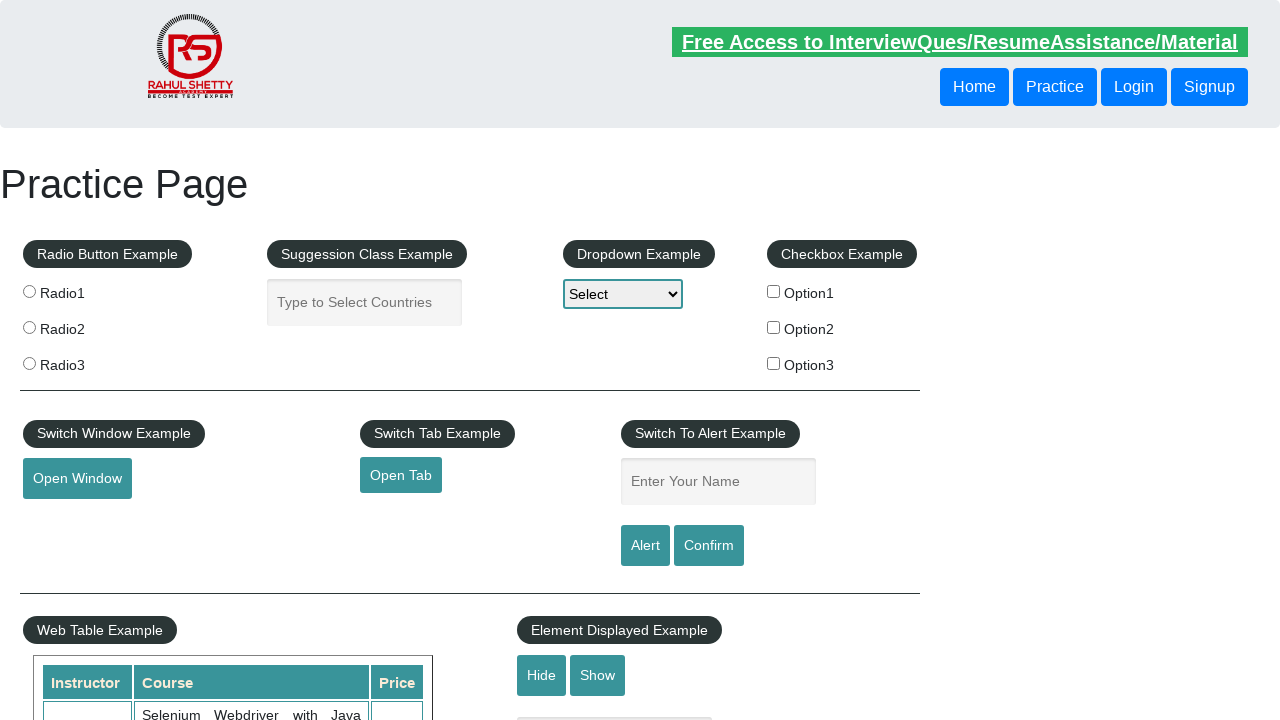

Verified link 'Dummy Content for Testing.' has valid href attribute
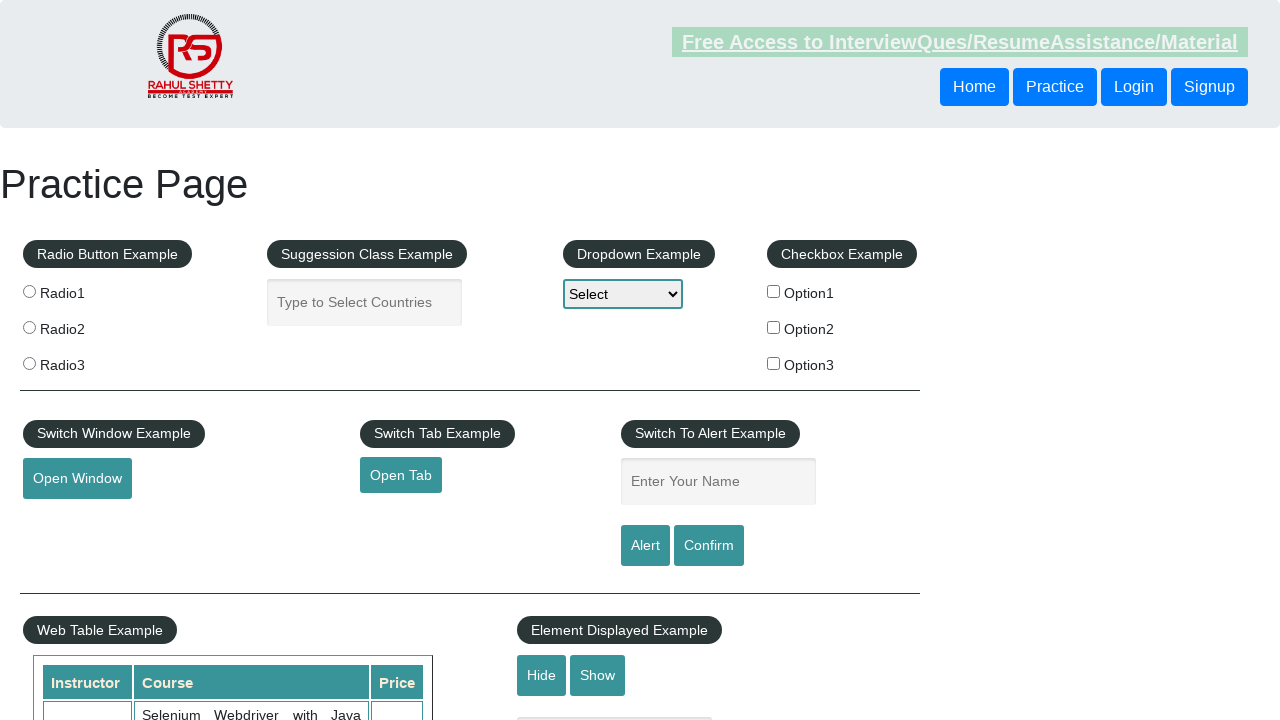

Verified link 'Social Media' is visible
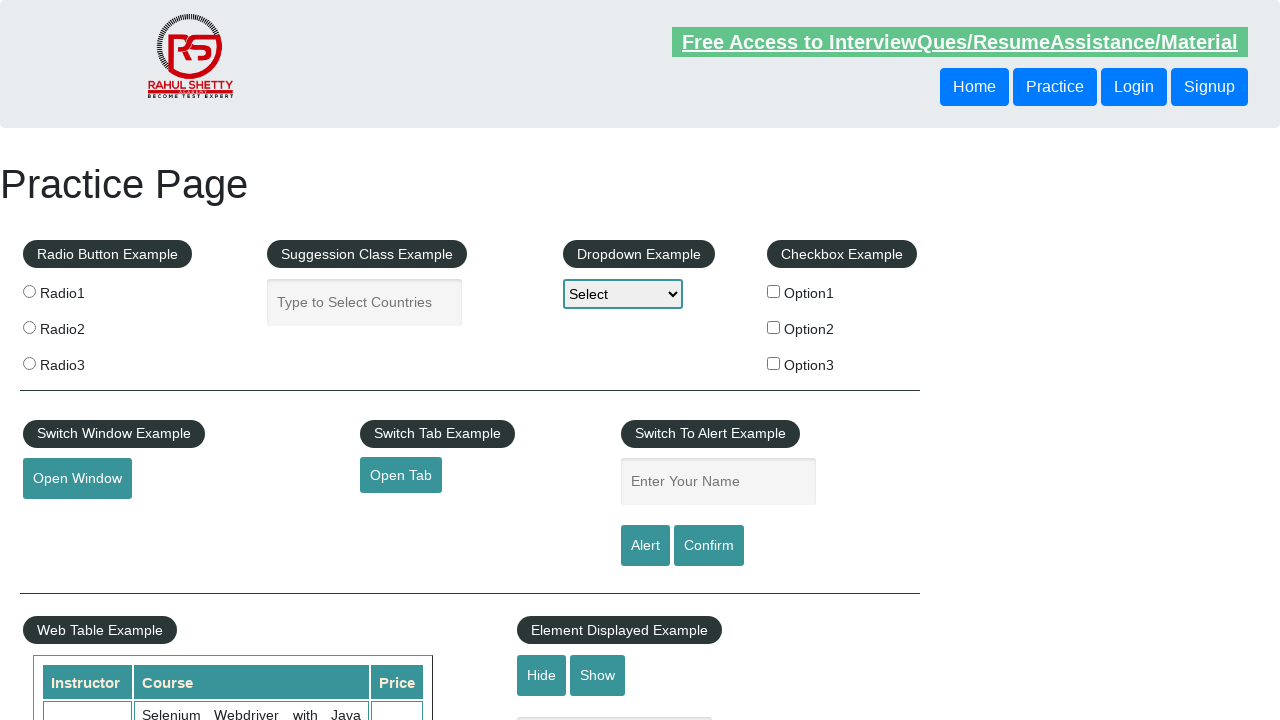

Retrieved href attribute from link 'Social Media': #
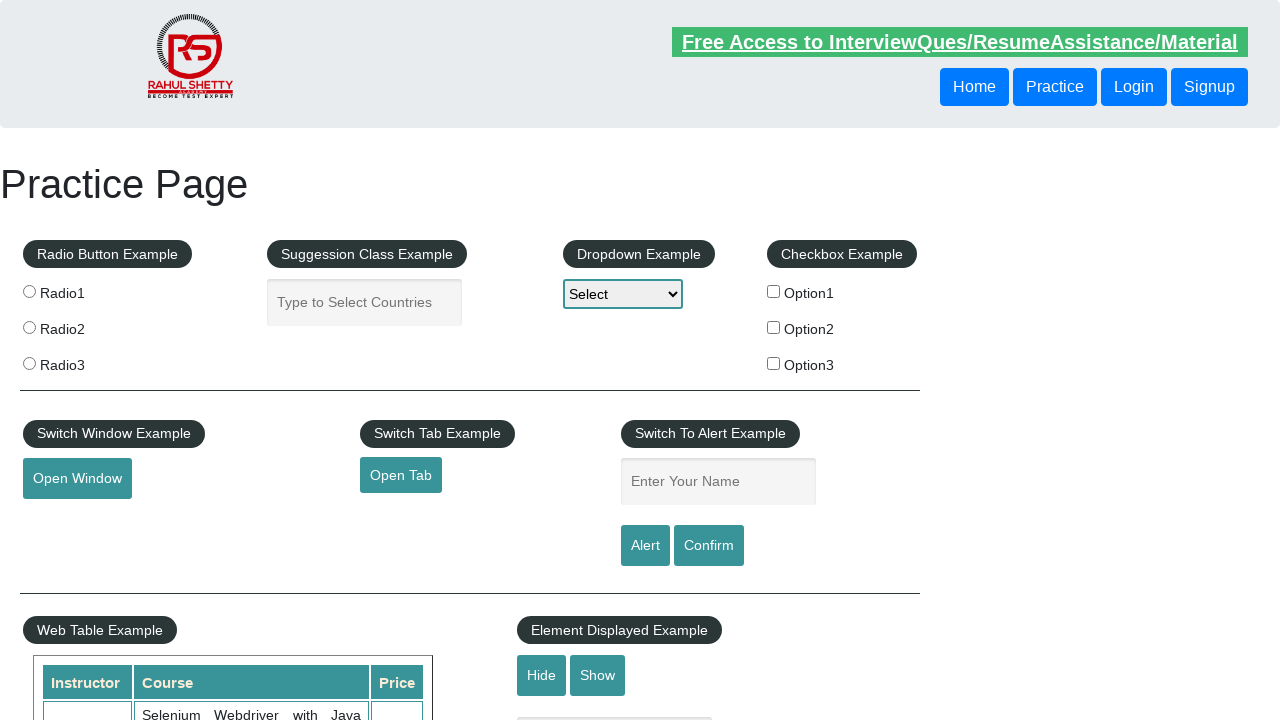

Verified link 'Social Media' has valid href attribute
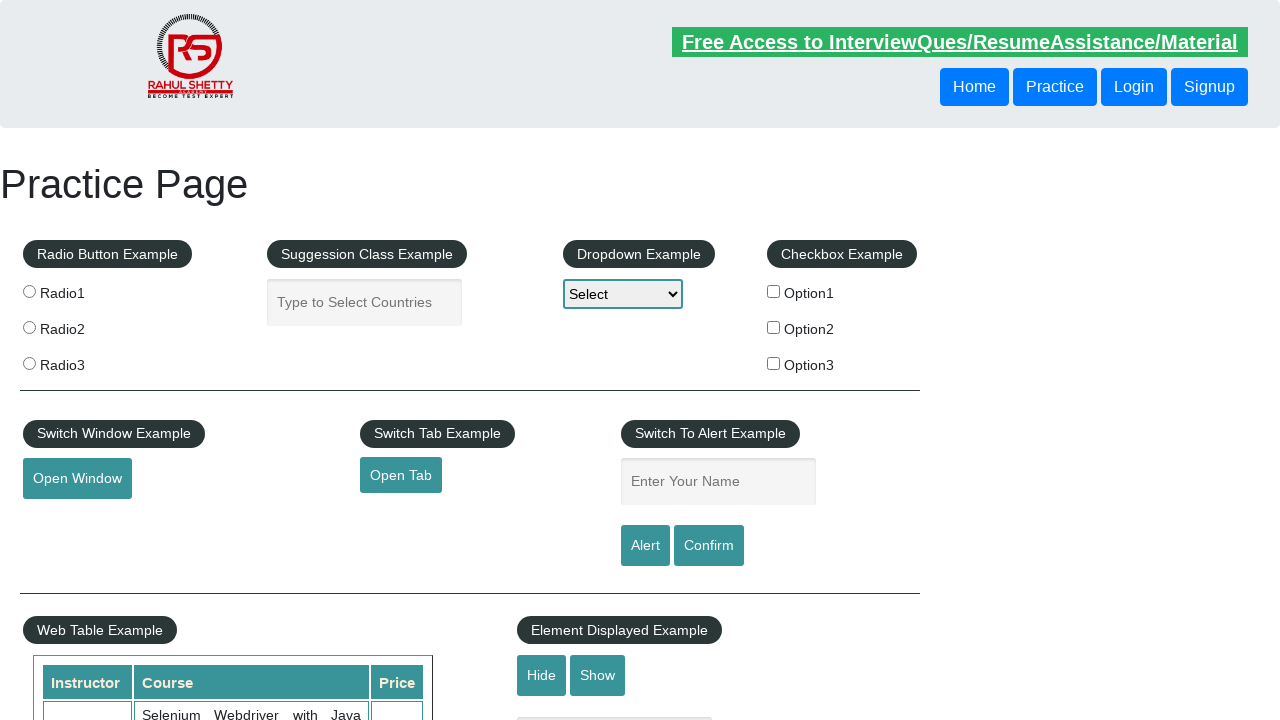

Verified link 'Facebook' is visible
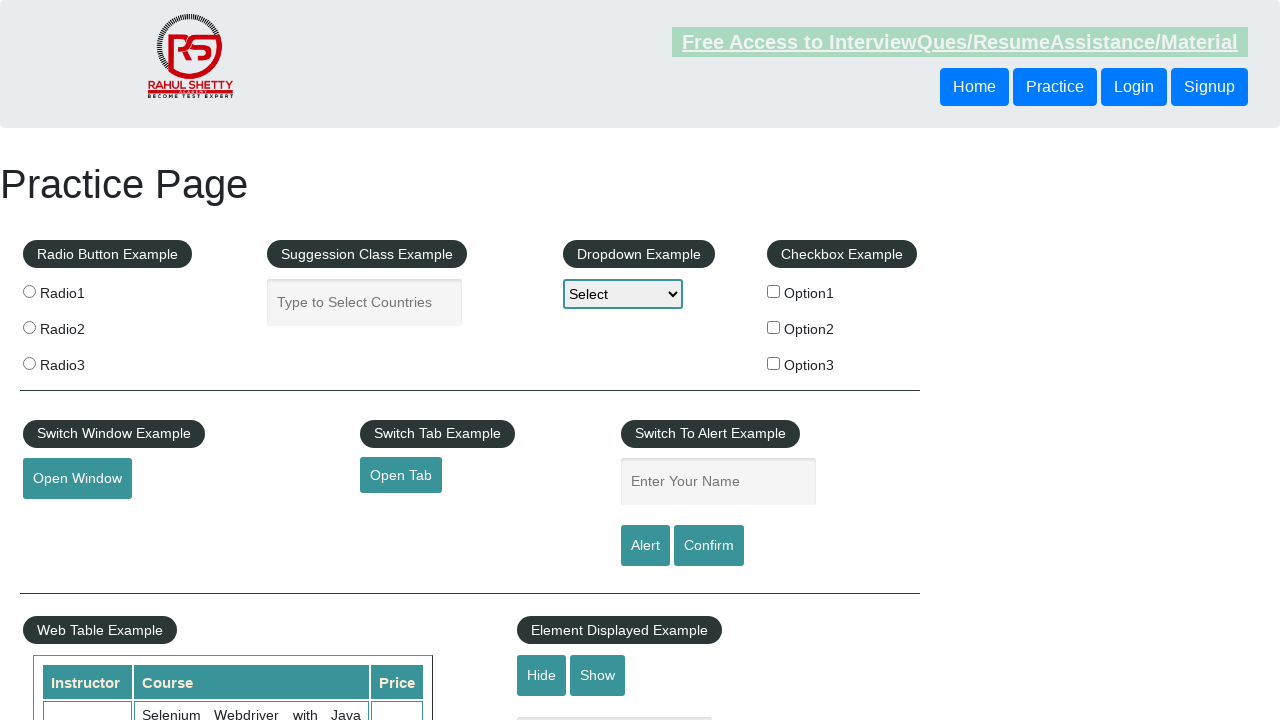

Retrieved href attribute from link 'Facebook': #
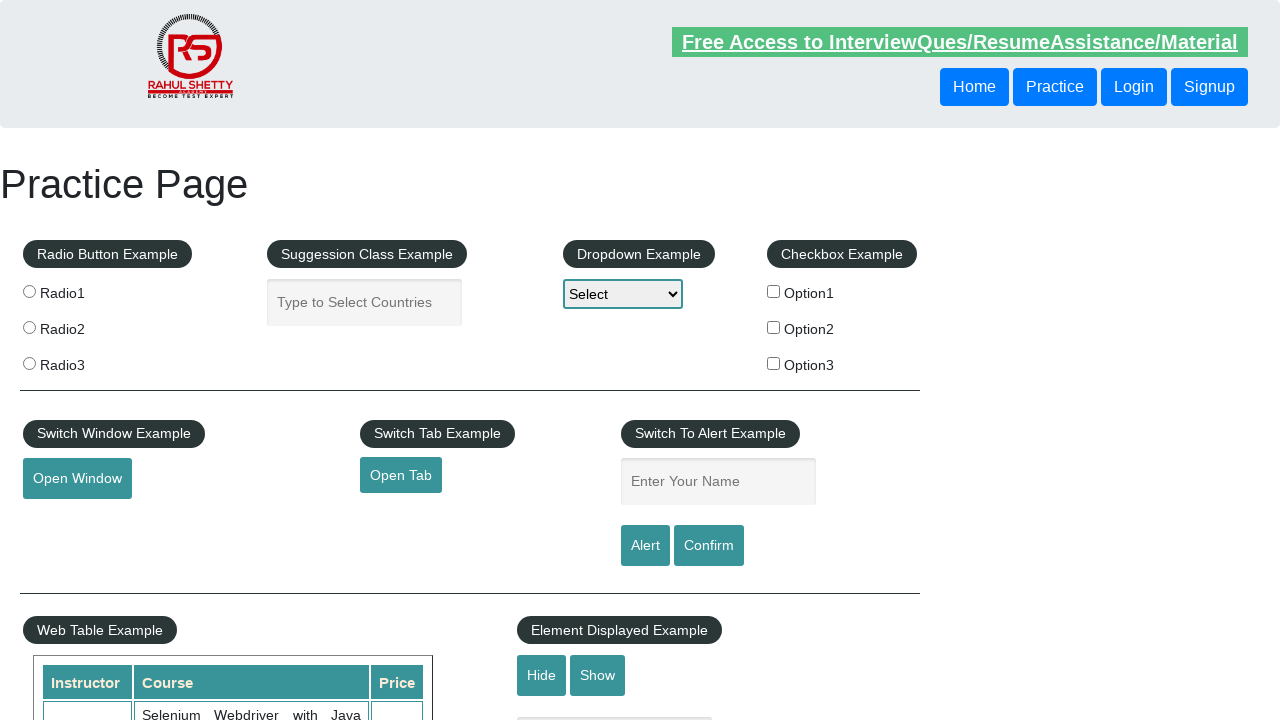

Verified link 'Facebook' has valid href attribute
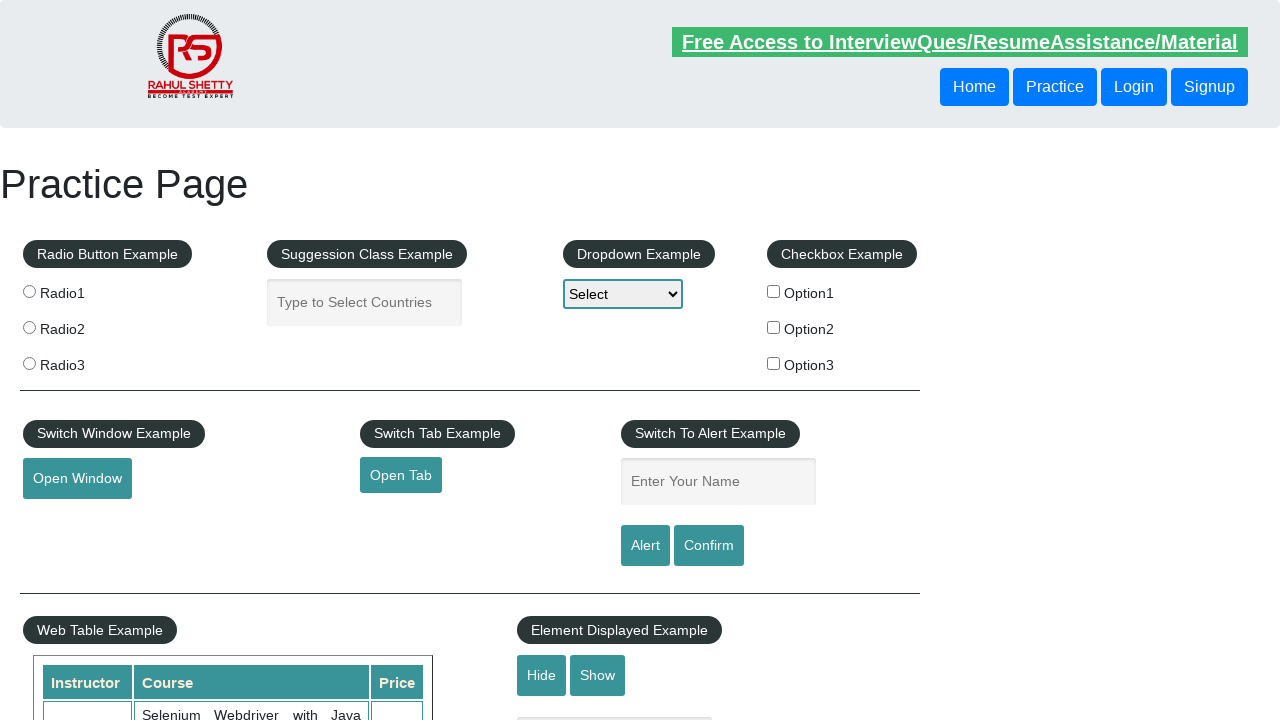

Verified link 'Twitter' is visible
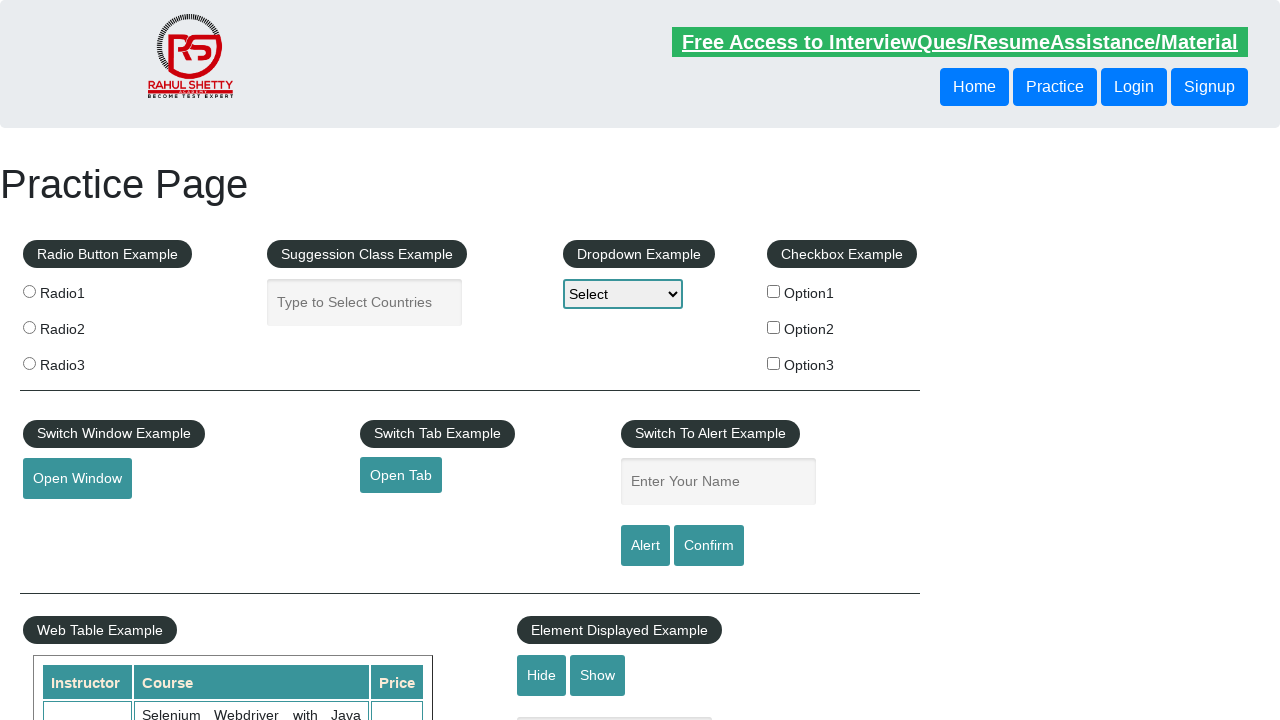

Retrieved href attribute from link 'Twitter': #
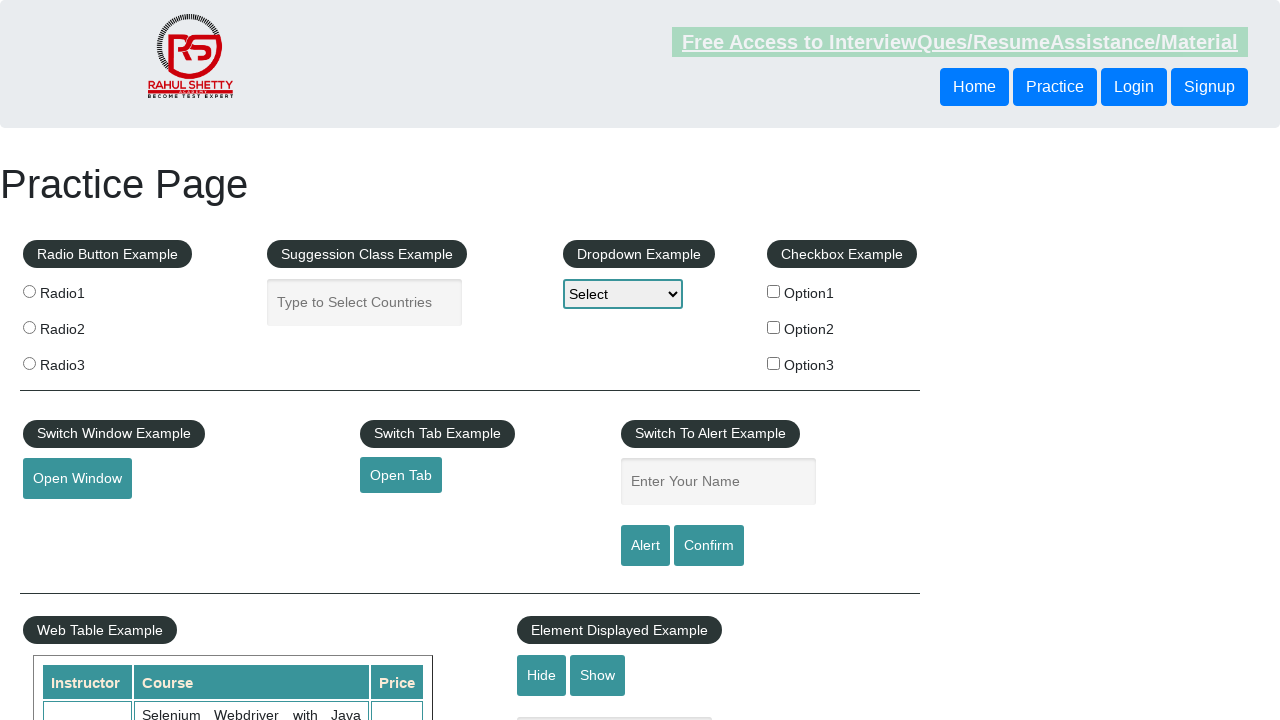

Verified link 'Twitter' has valid href attribute
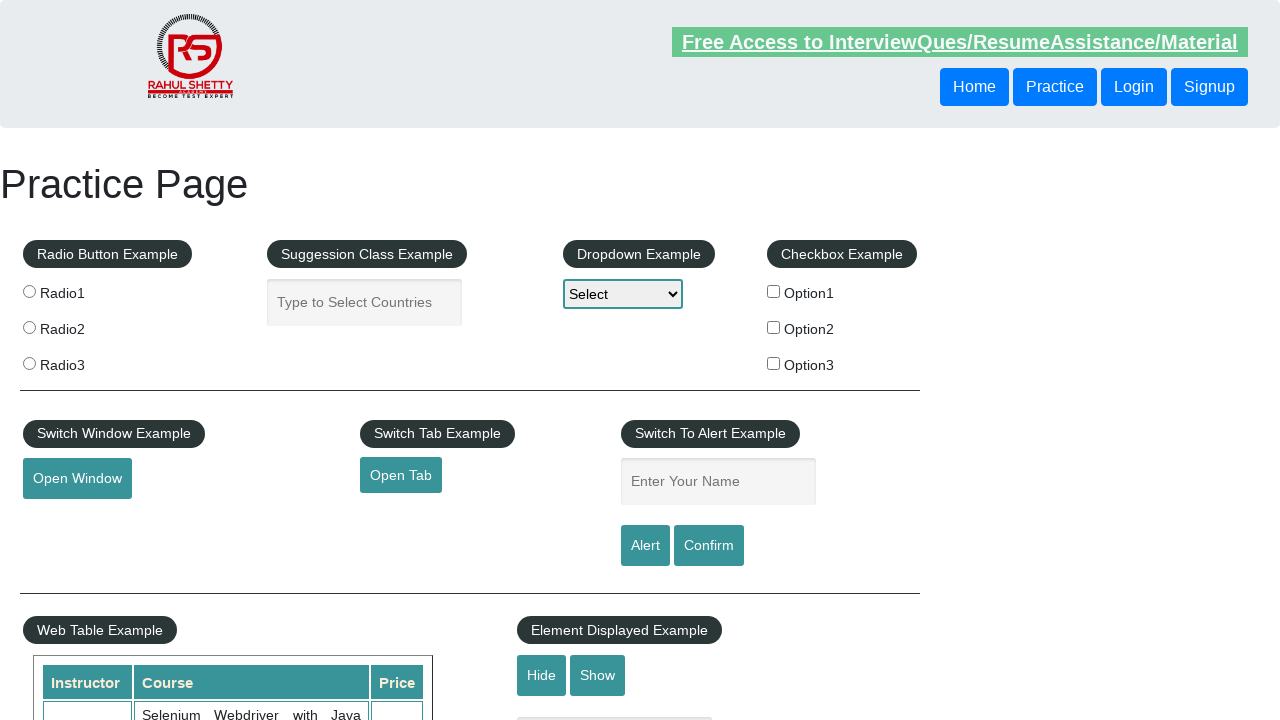

Verified link 'Google+' is visible
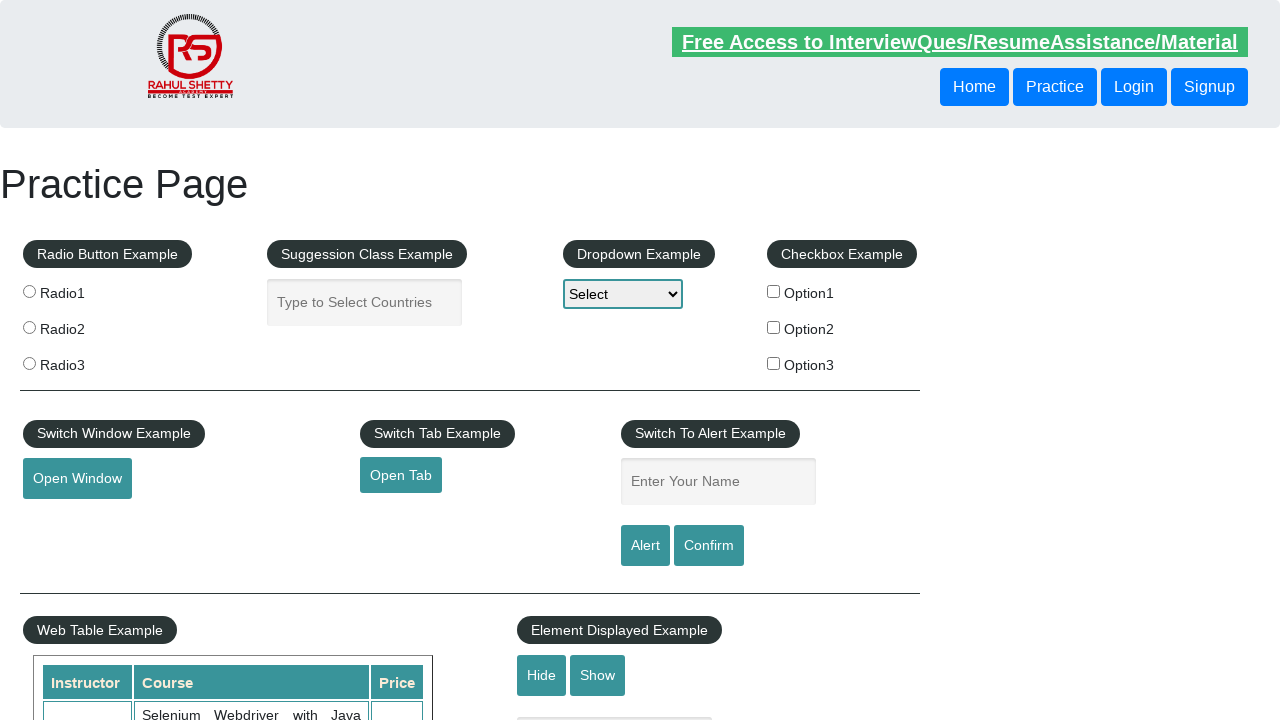

Retrieved href attribute from link 'Google+': #
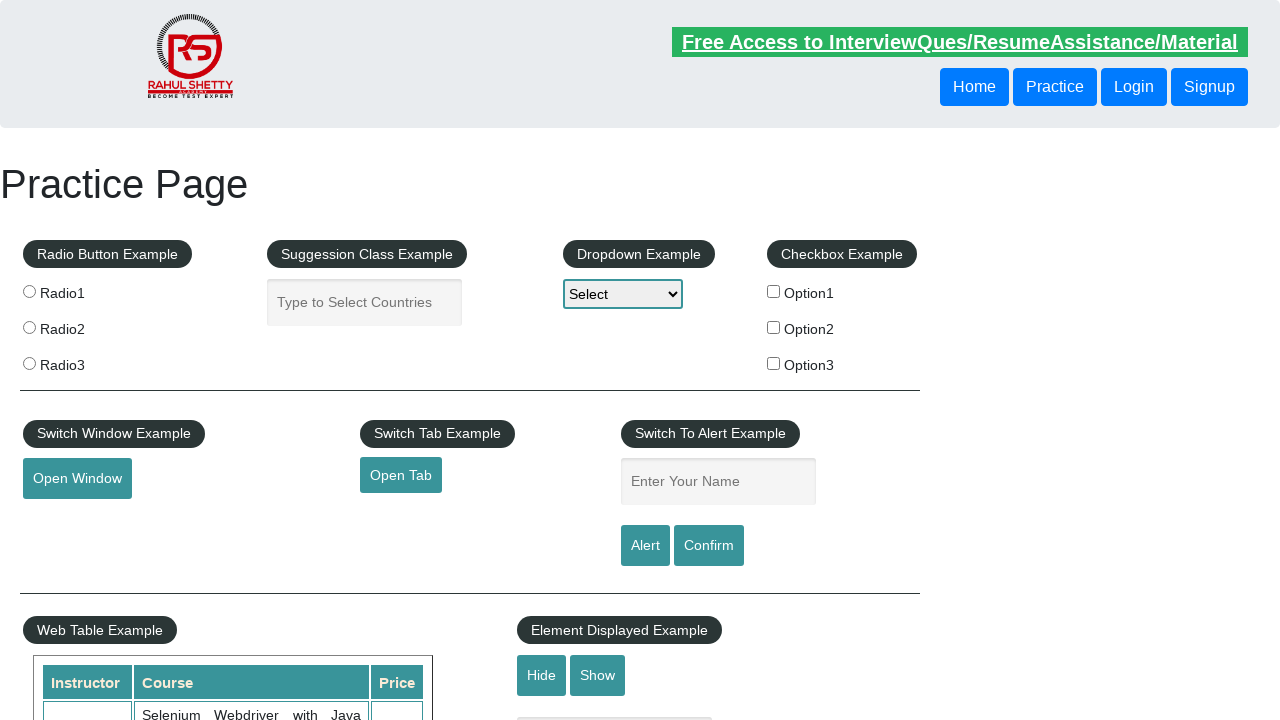

Verified link 'Google+' has valid href attribute
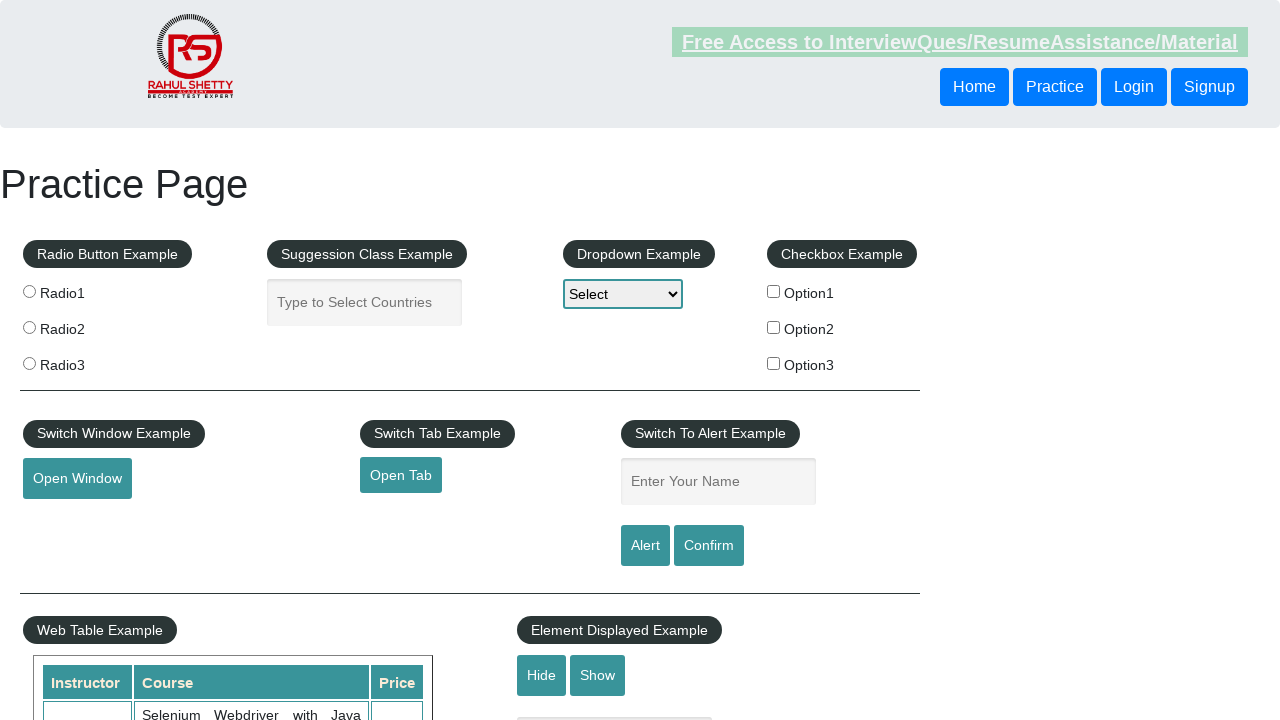

Verified link 'Youtube' is visible
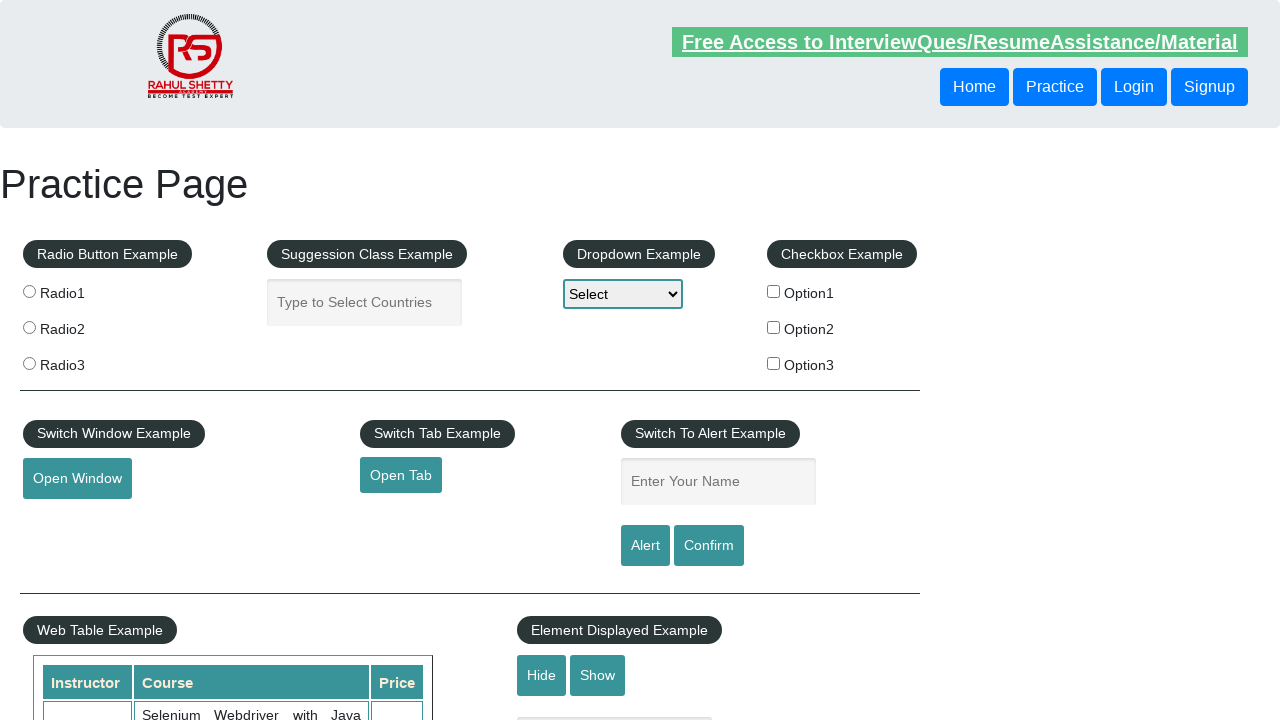

Retrieved href attribute from link 'Youtube': #
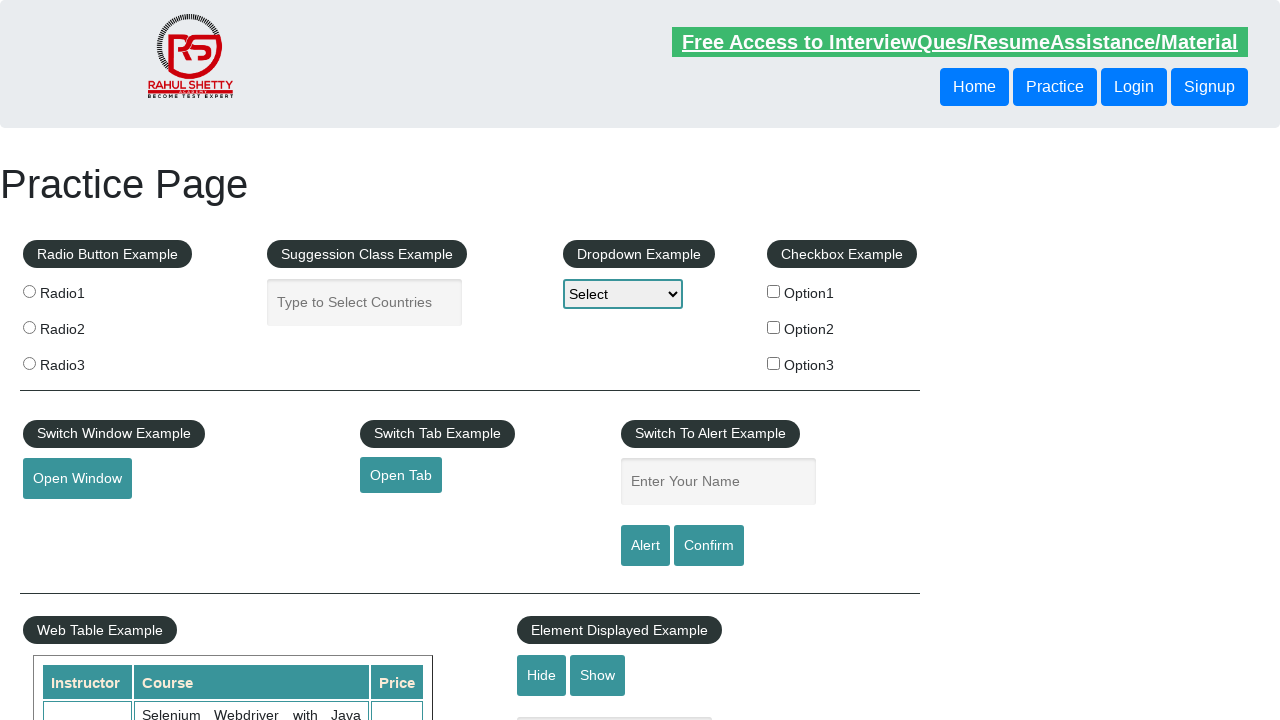

Verified link 'Youtube' has valid href attribute
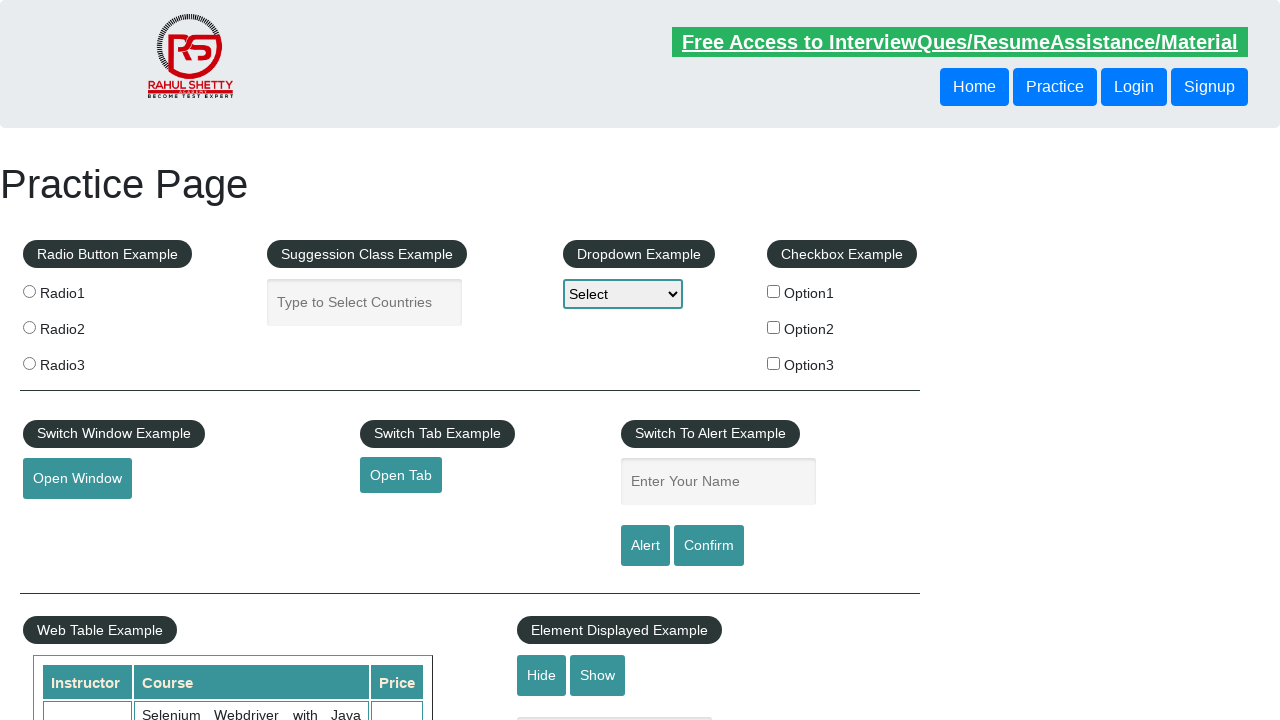

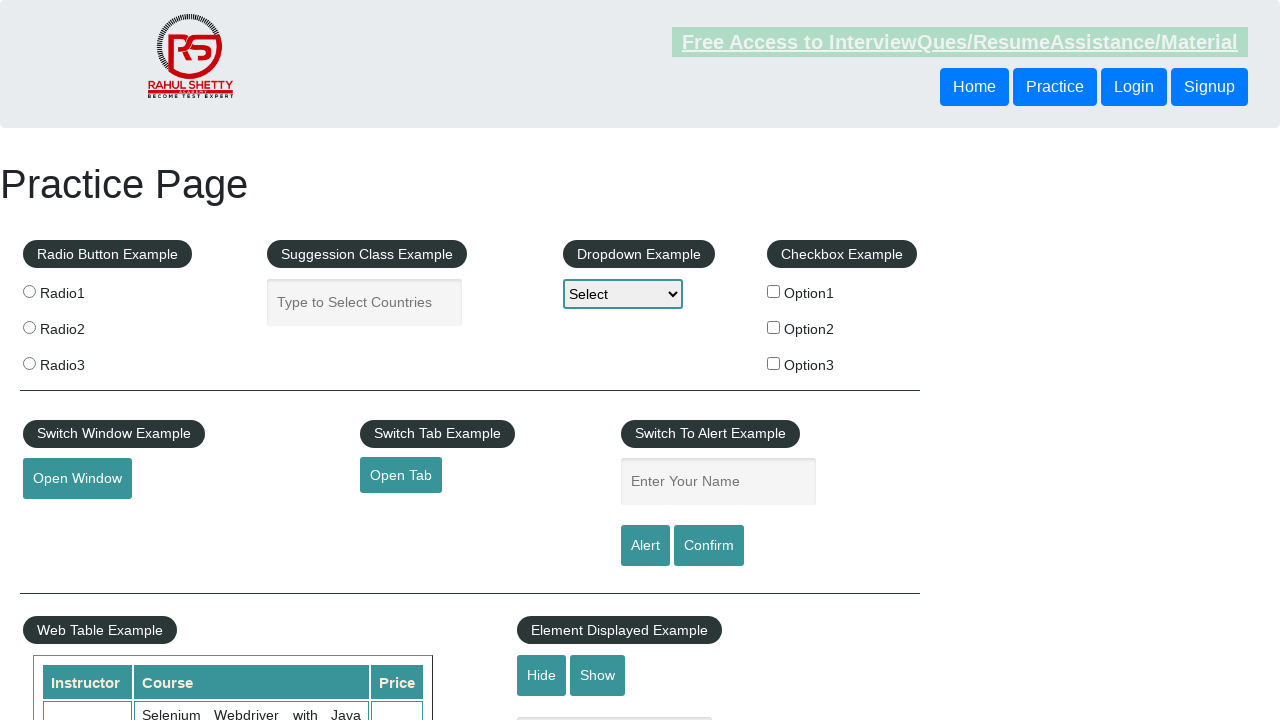